Tests the FAQ accordion section on a scooter rental website by clicking each of the 8 question headings and verifying that the correct answer text is displayed in the expanded panel.

Starting URL: https://qa-scooter.praktikum-services.ru/

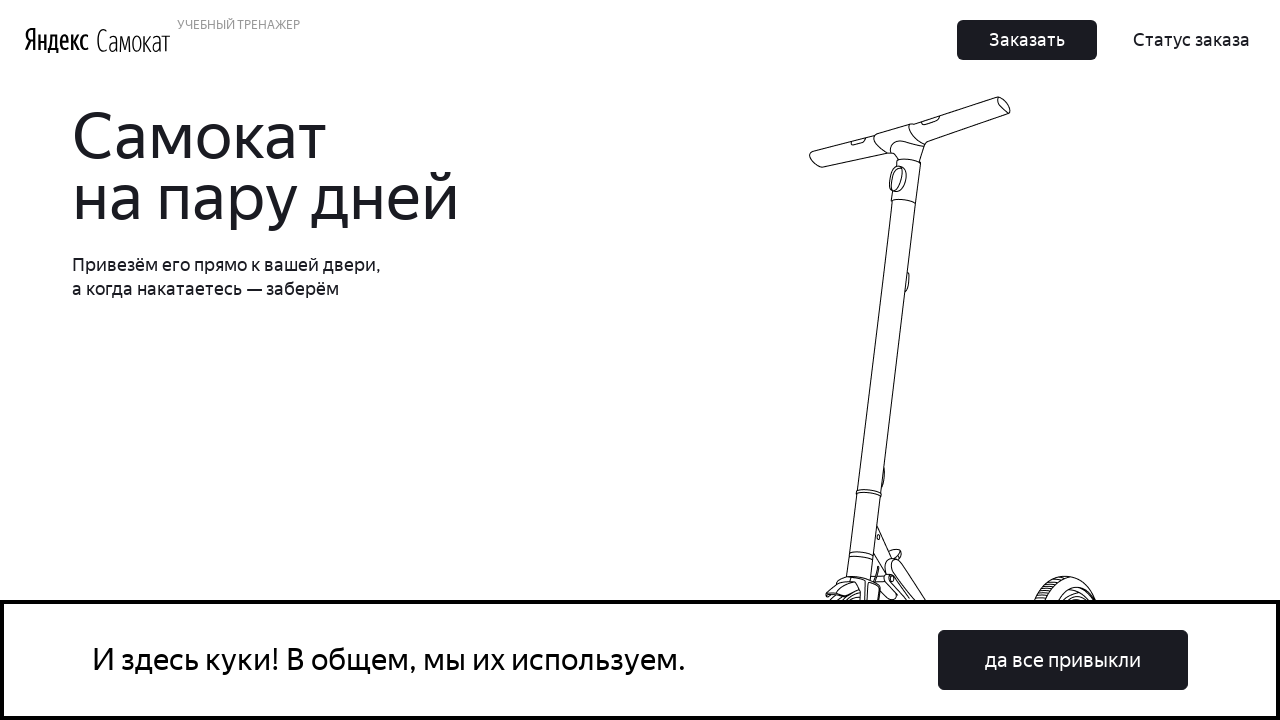

Scrolled to accordion heading 0 into view
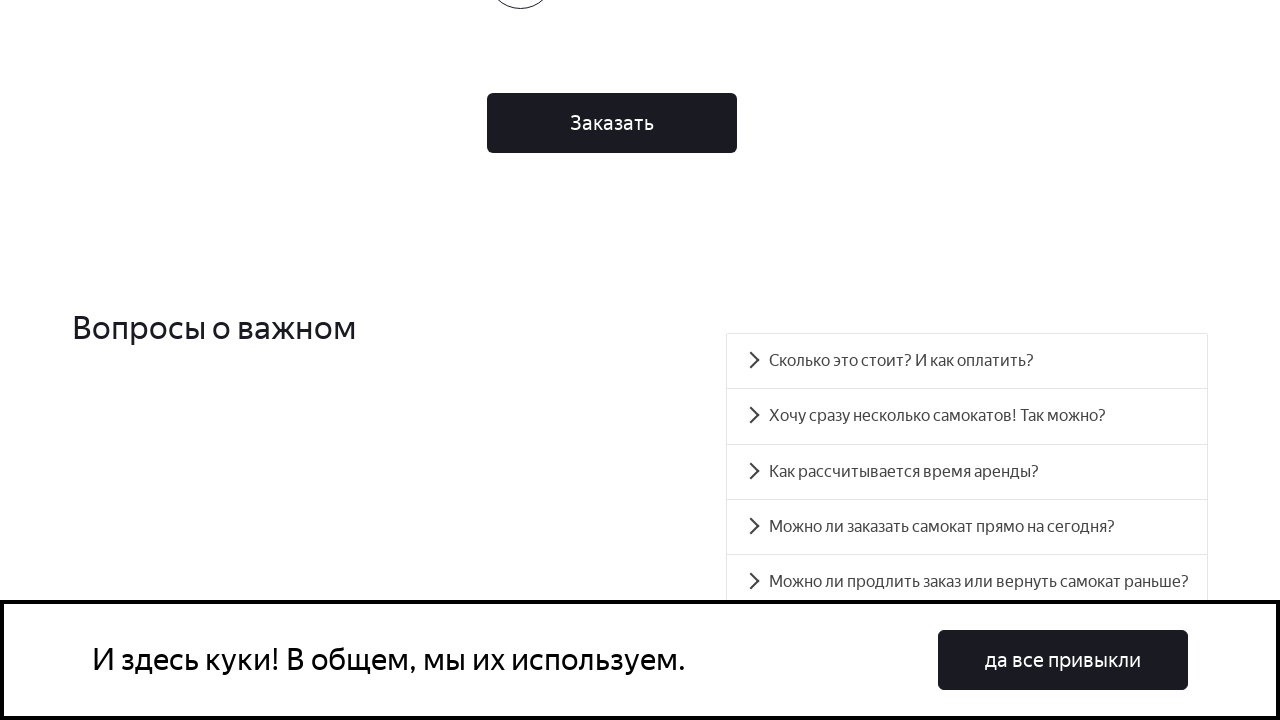

Clicked accordion heading 0 to expand at (967, 361) on #accordion__heading-0
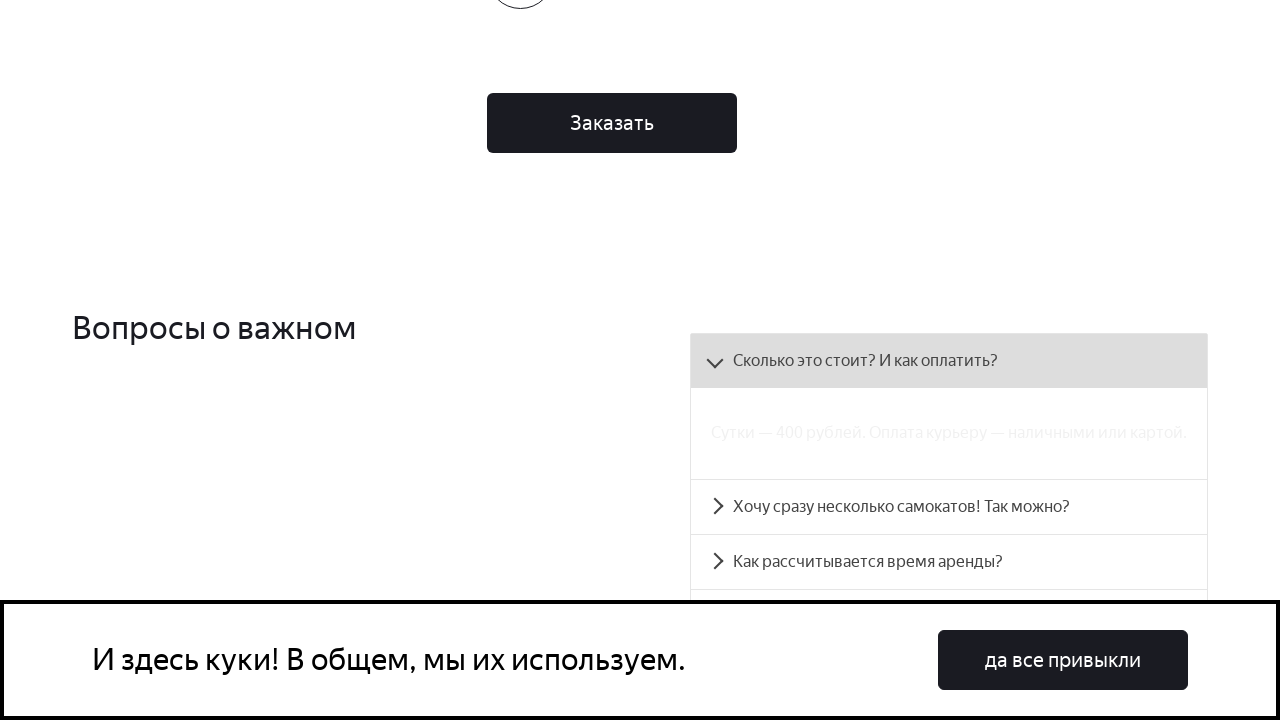

Accordion panel 0 became visible
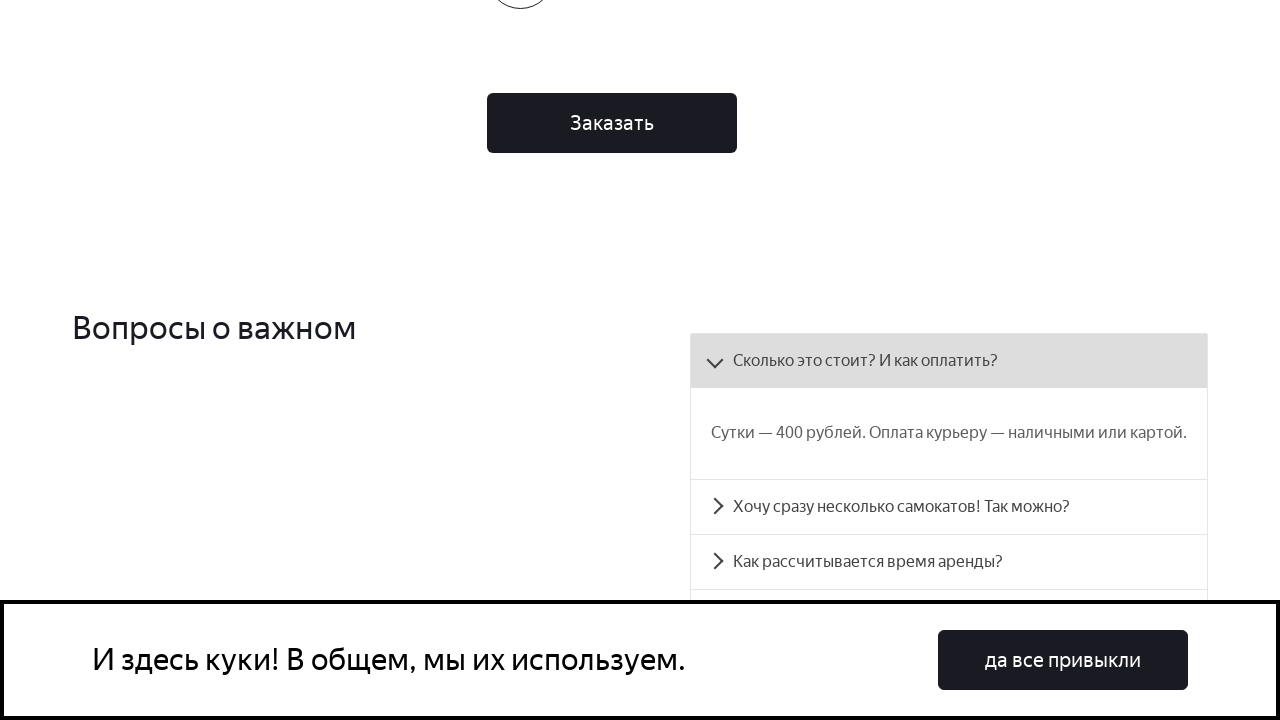

Retrieved answer text from accordion panel 0
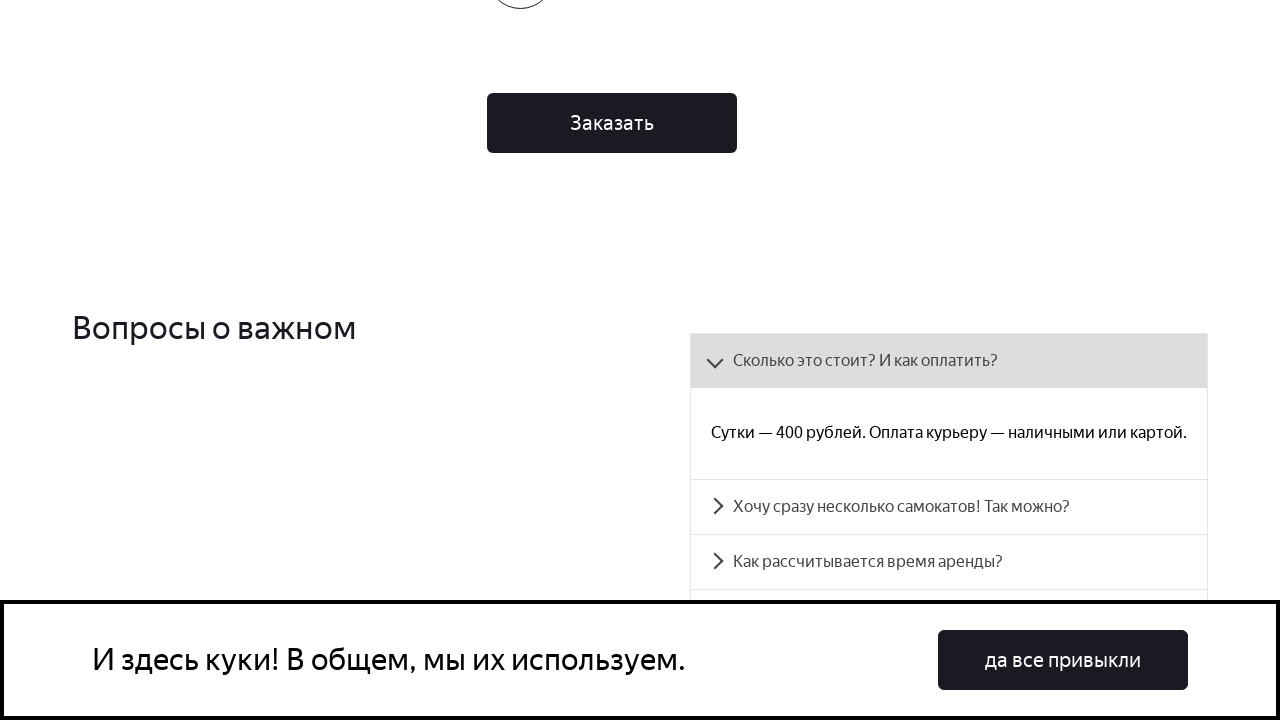

Verified answer text for accordion item 0 matches expected content
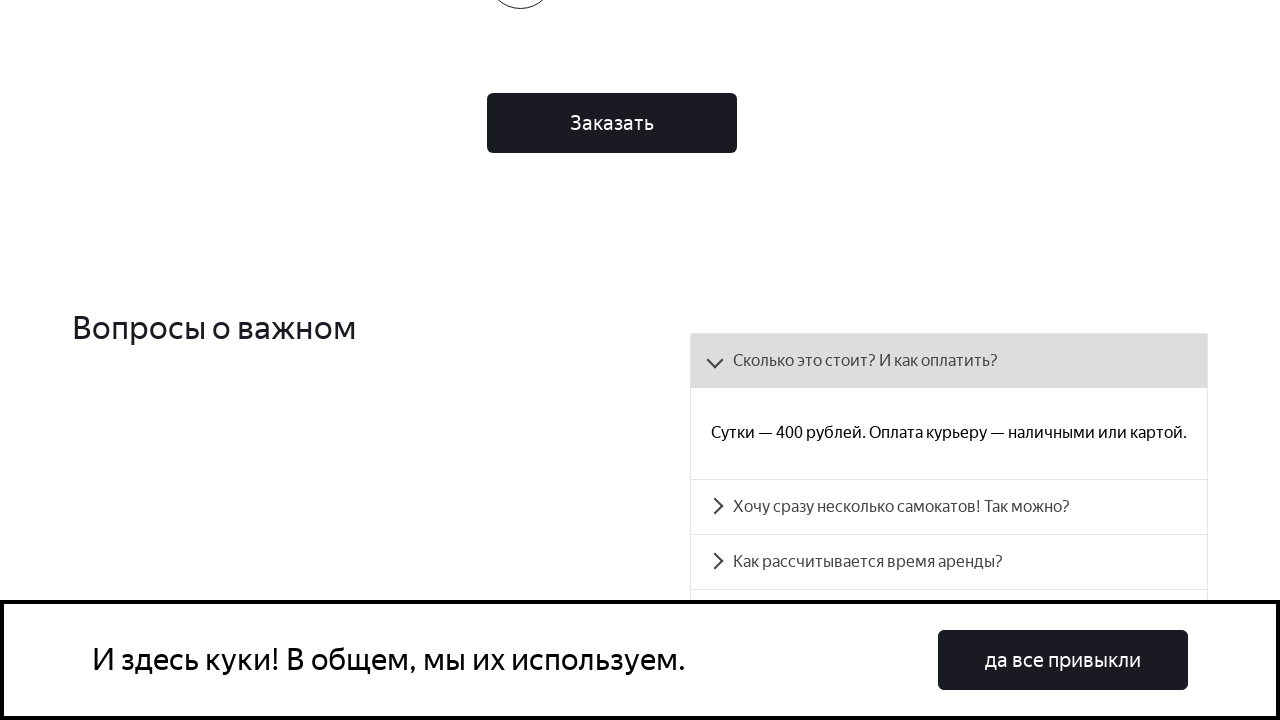

Scrolled to accordion heading 1 into view
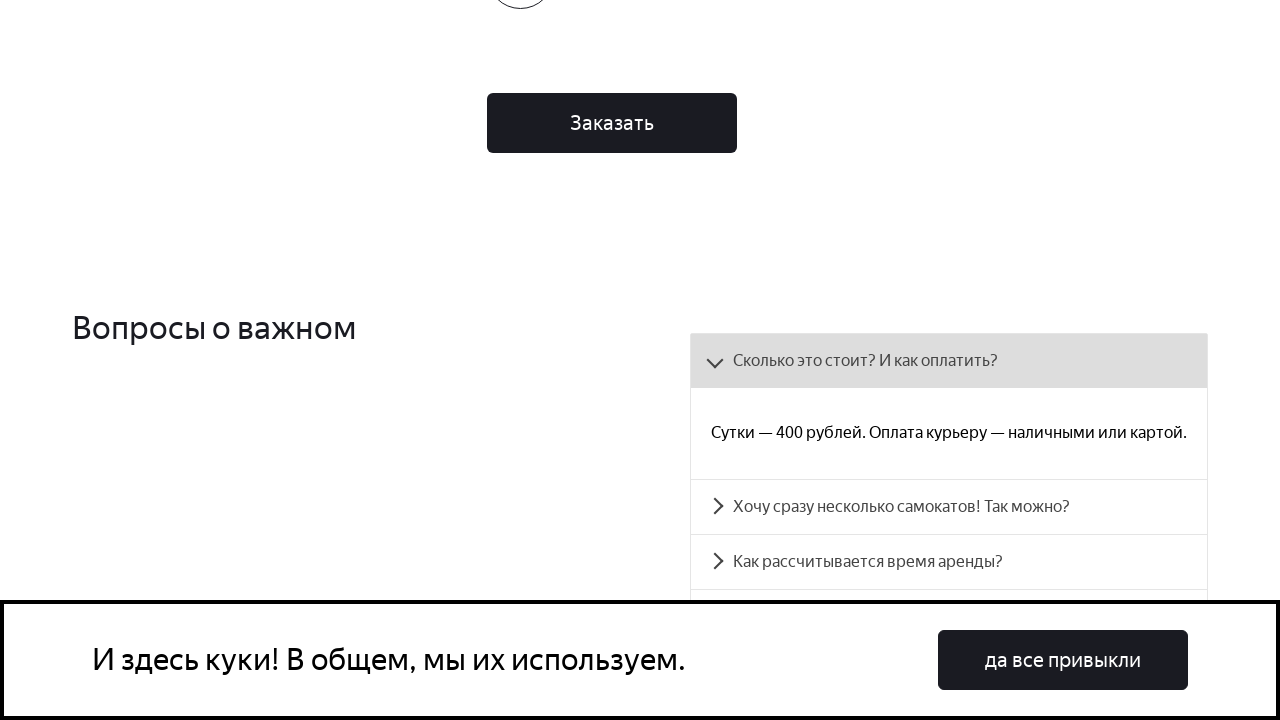

Clicked accordion heading 1 to expand at (949, 507) on #accordion__heading-1
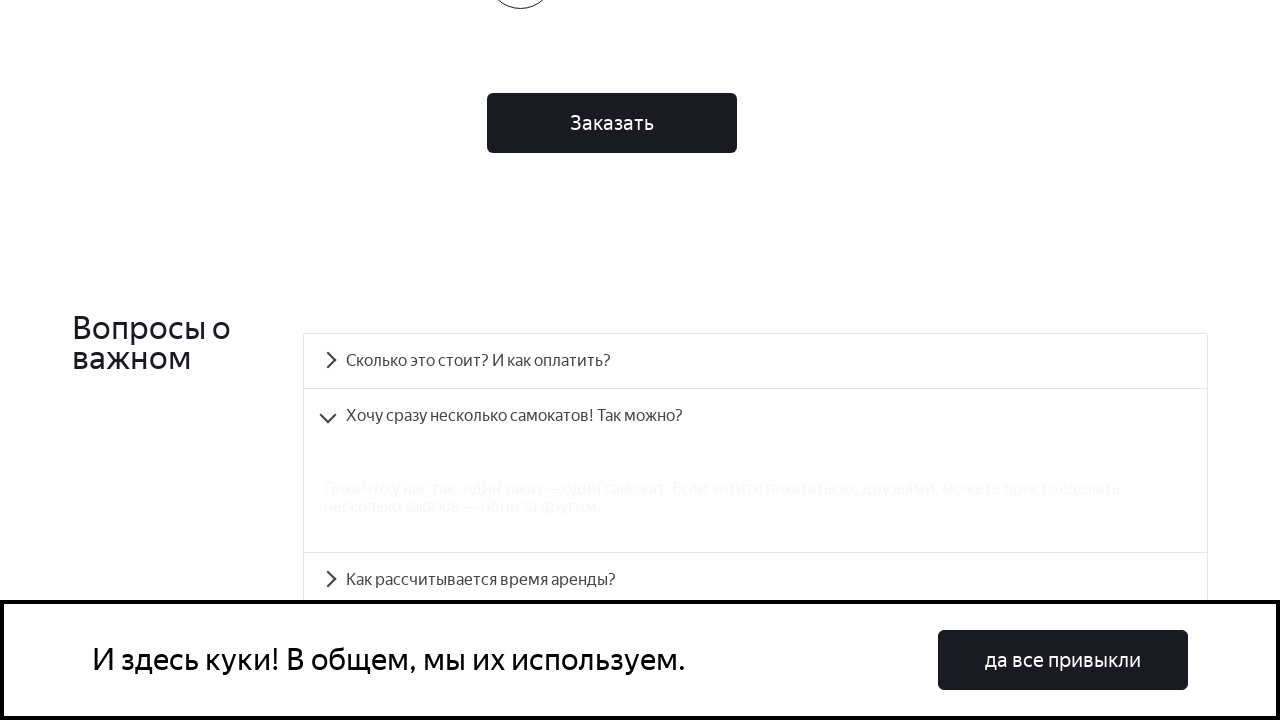

Accordion panel 1 became visible
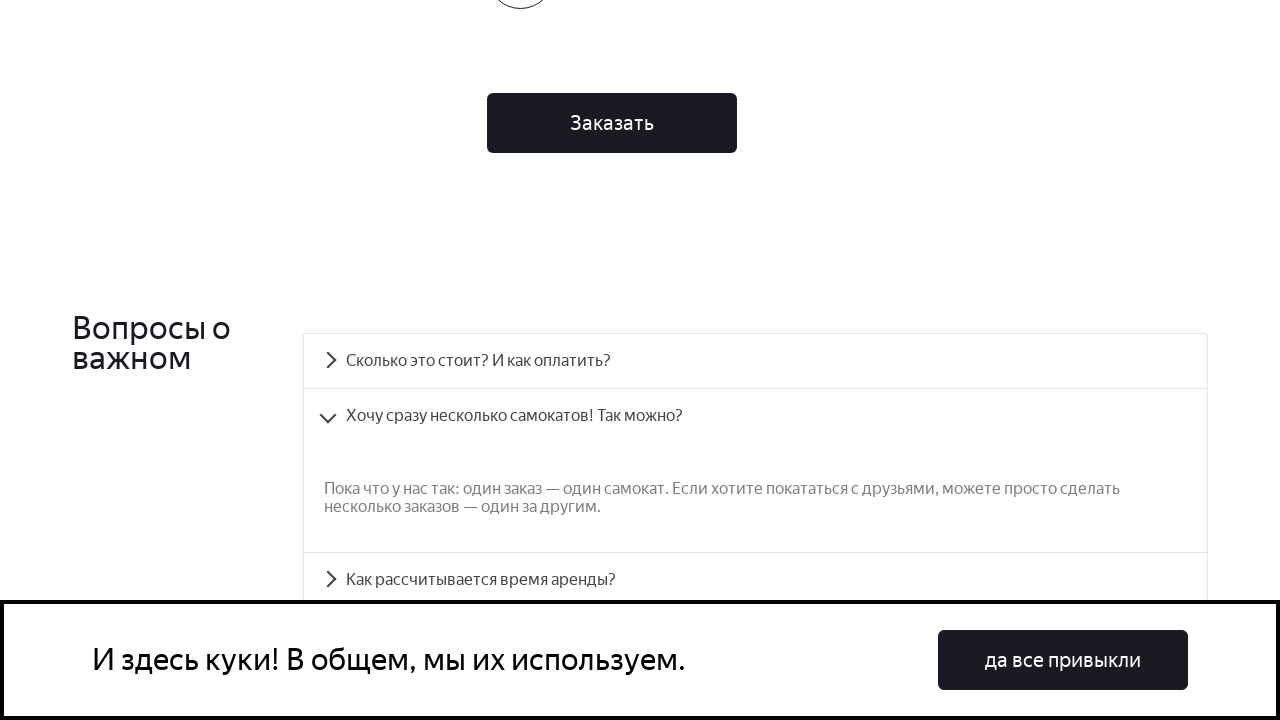

Retrieved answer text from accordion panel 1
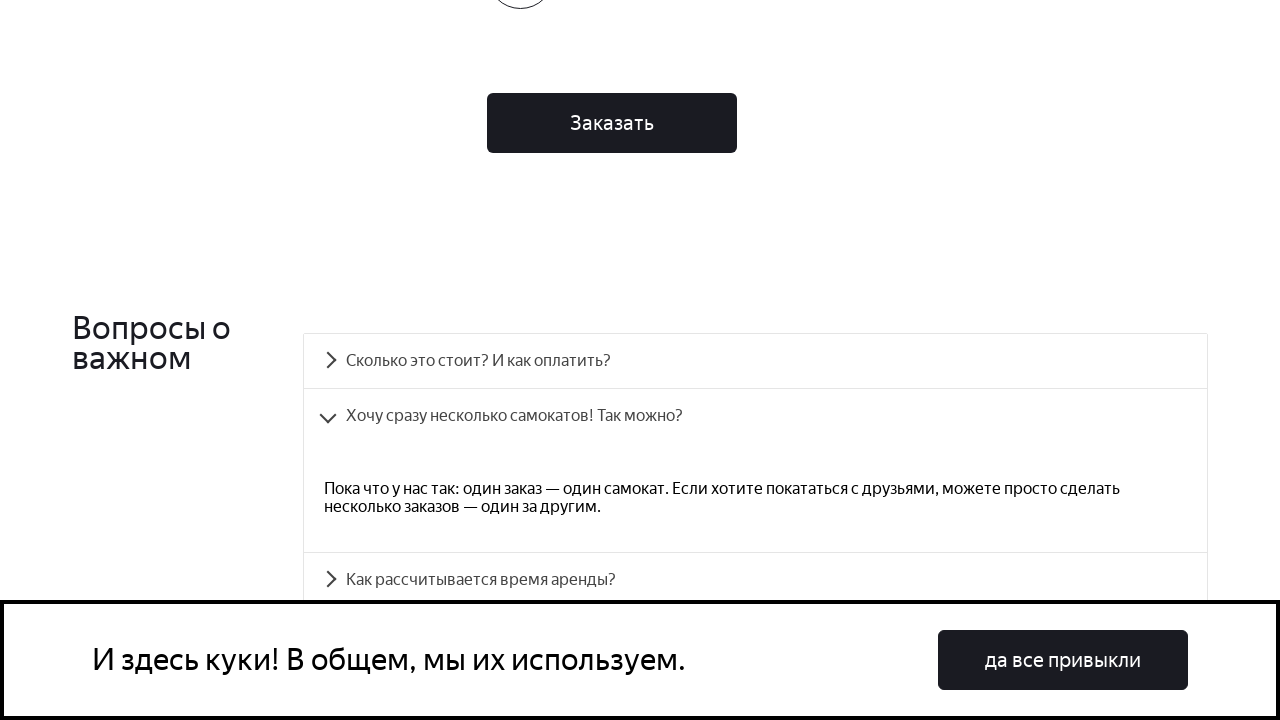

Verified answer text for accordion item 1 matches expected content
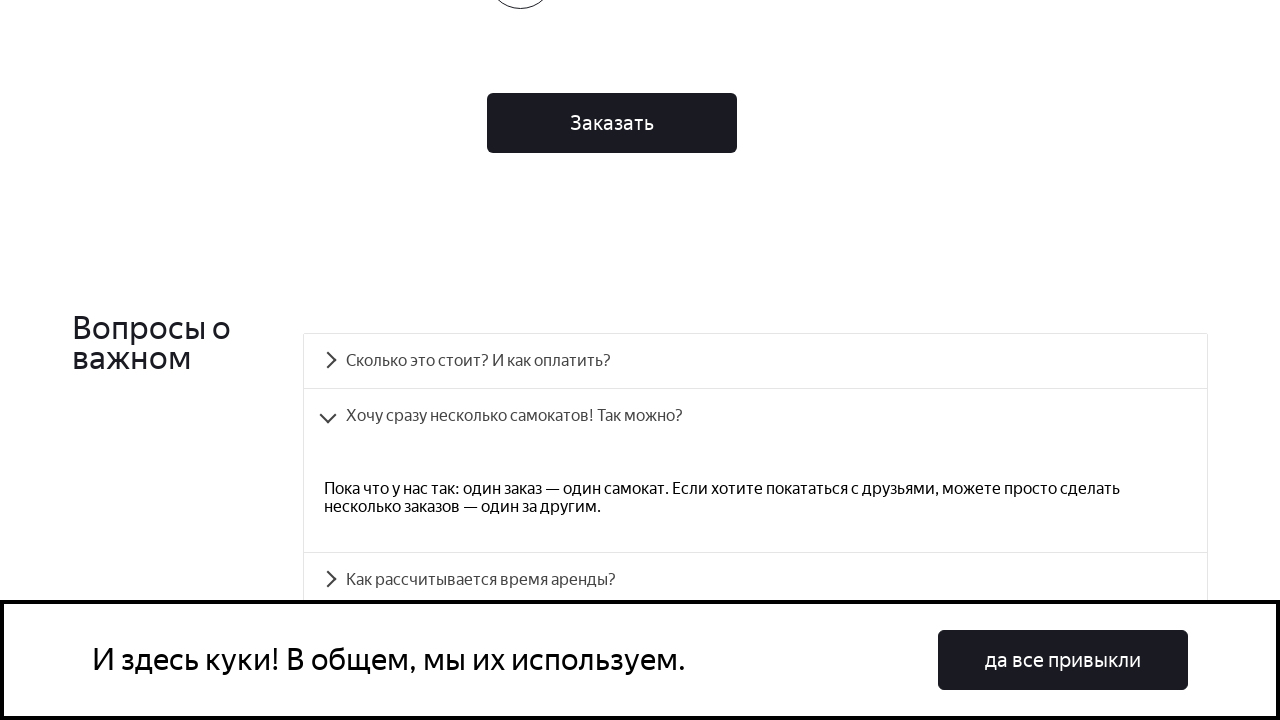

Scrolled to accordion heading 2 into view
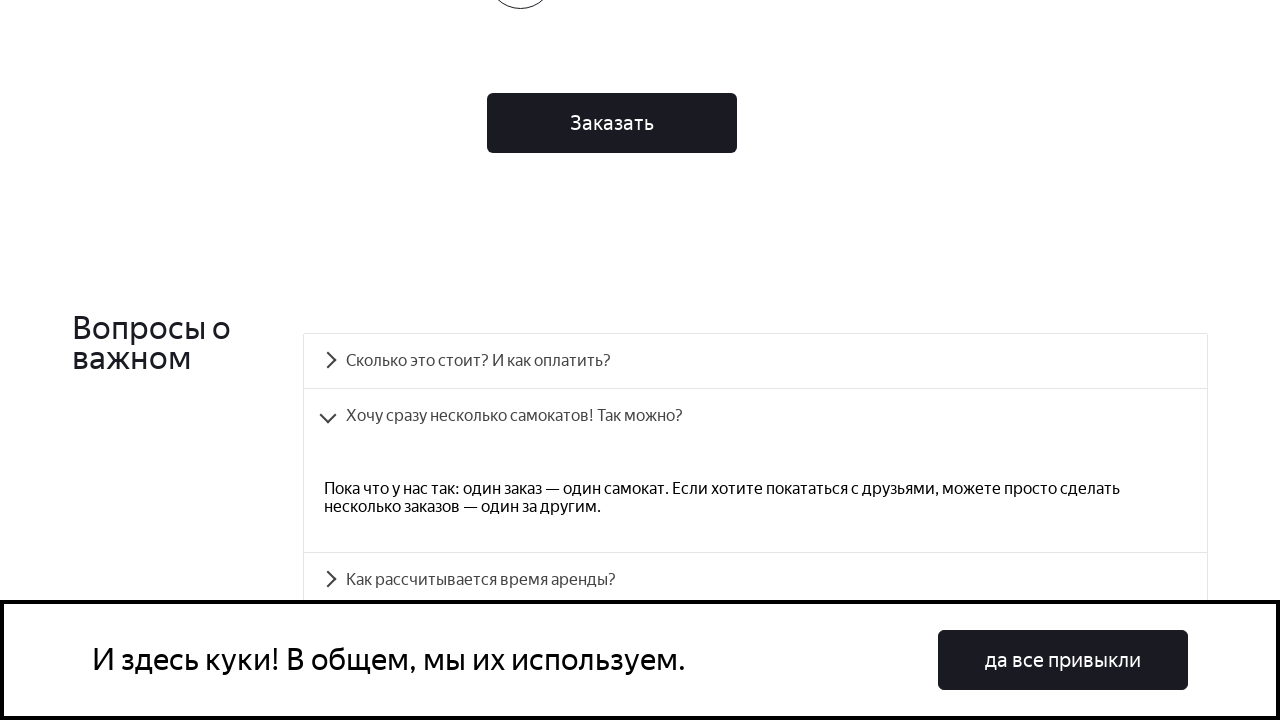

Clicked accordion heading 2 to expand at (755, 580) on #accordion__heading-2
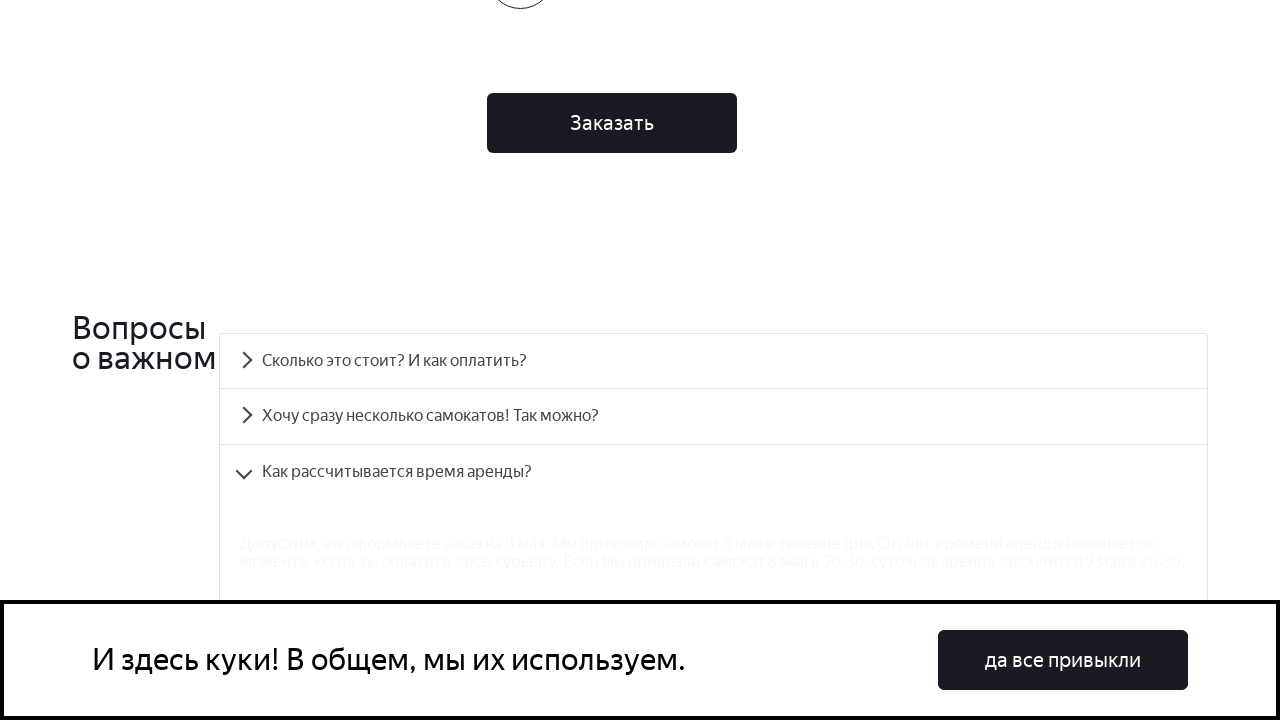

Accordion panel 2 became visible
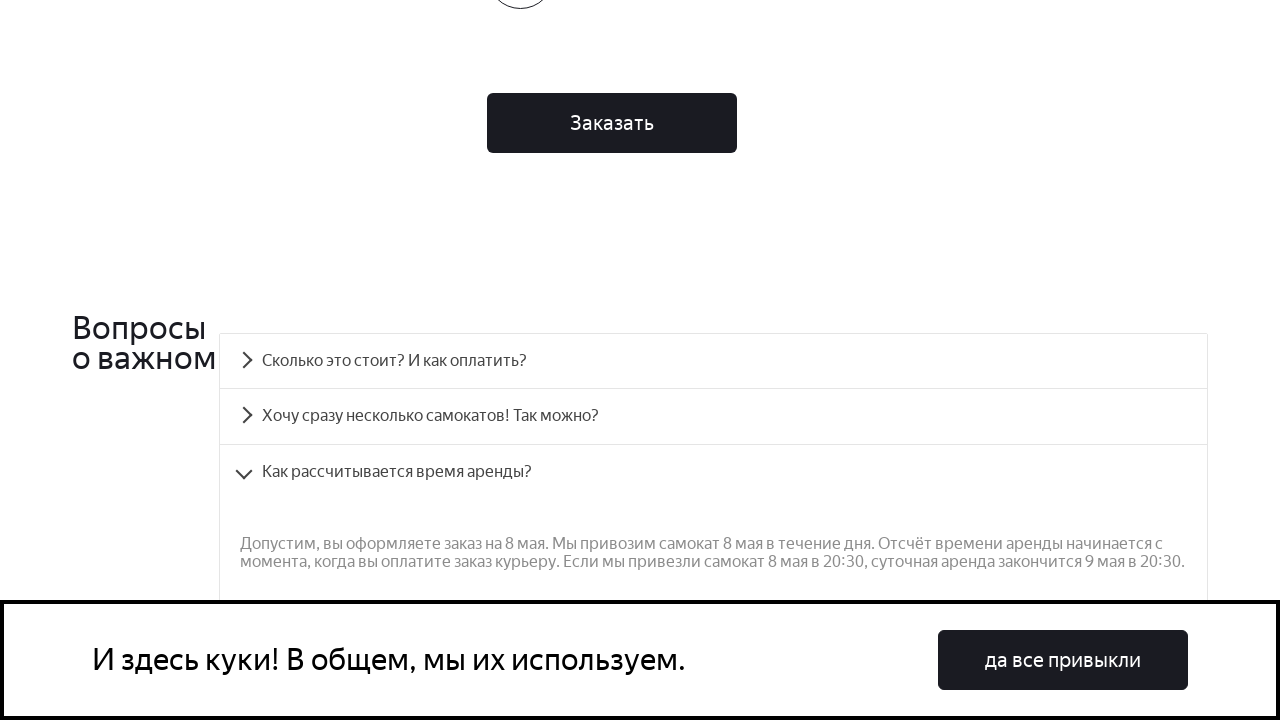

Retrieved answer text from accordion panel 2
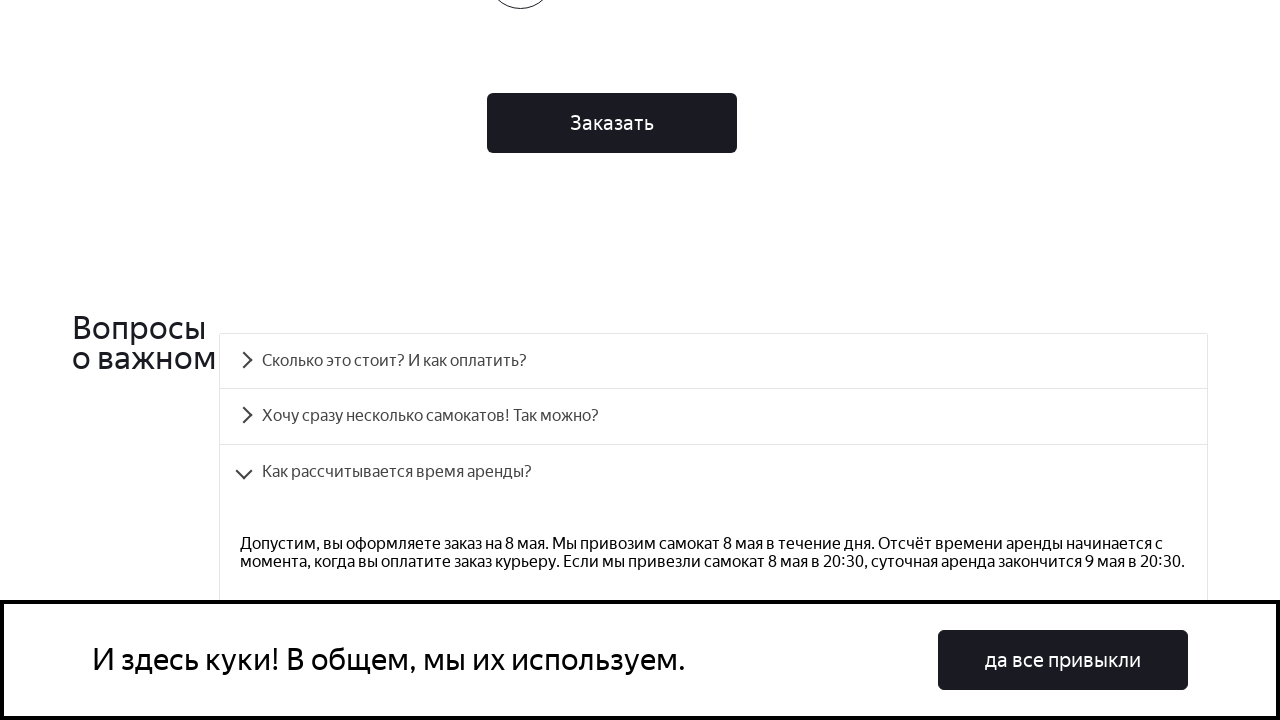

Verified answer text for accordion item 2 matches expected content
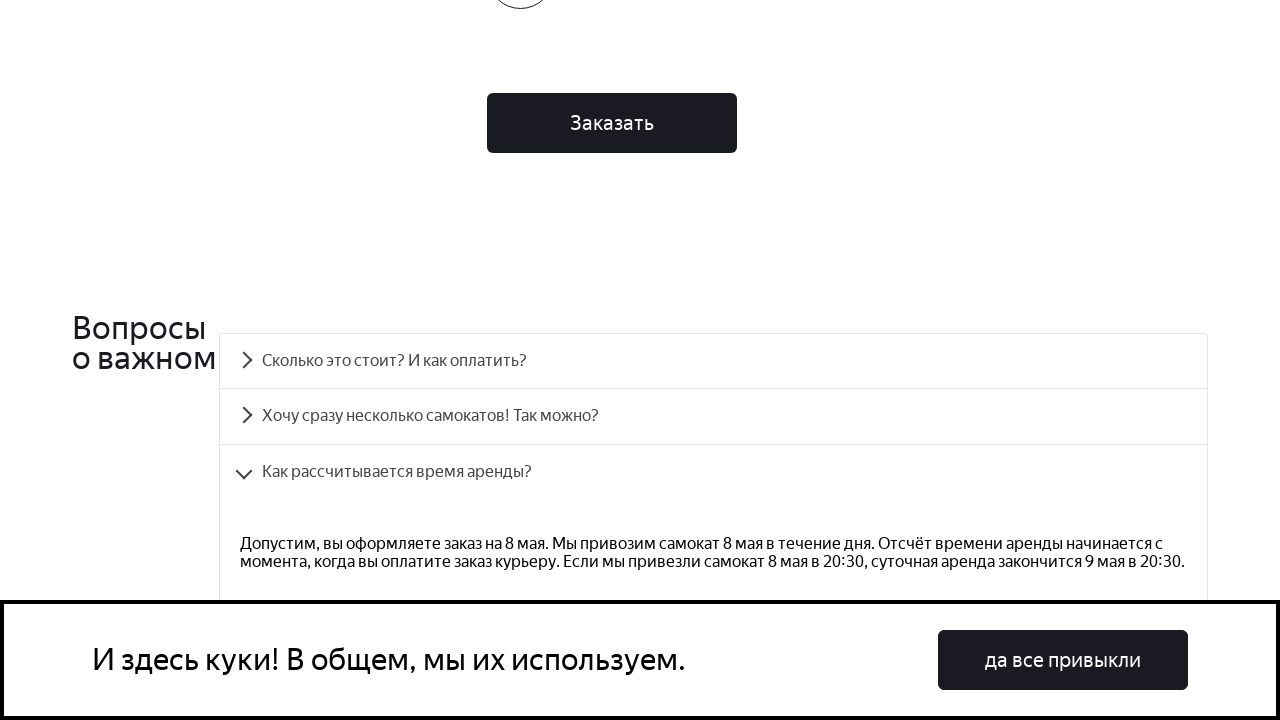

Scrolled to accordion heading 3 into view
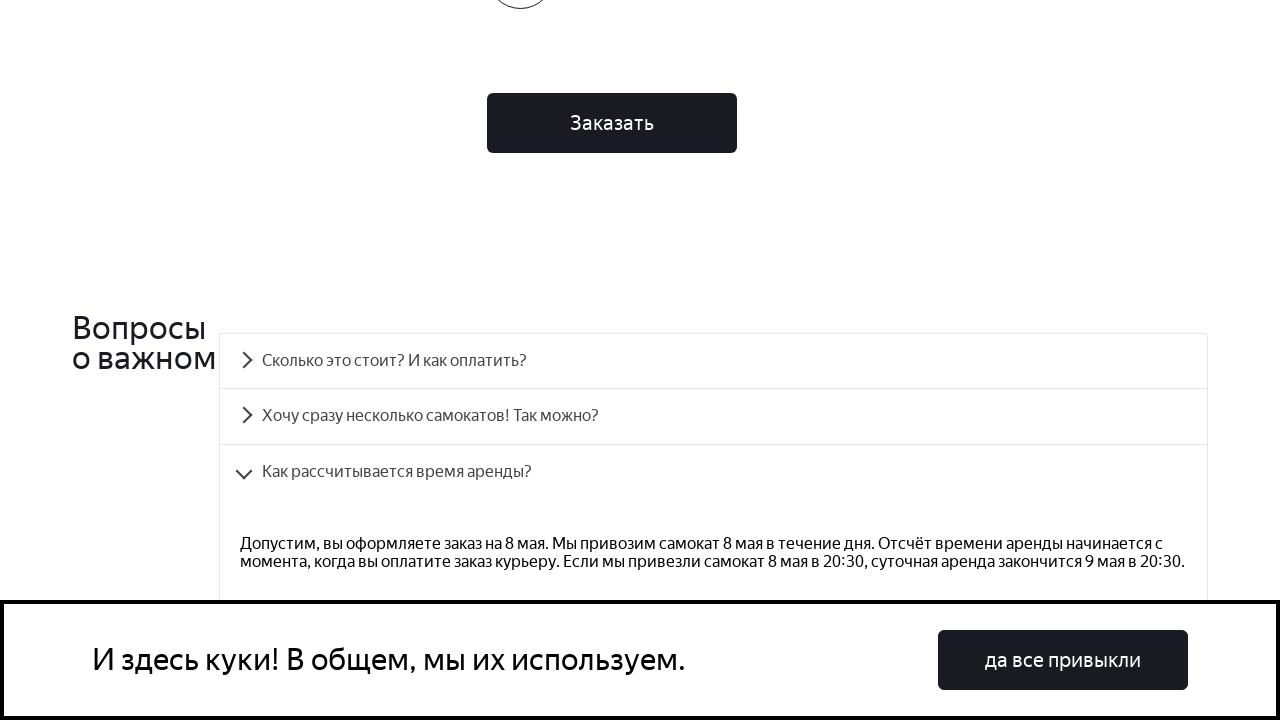

Clicked accordion heading 3 to expand at (714, 361) on #accordion__heading-3
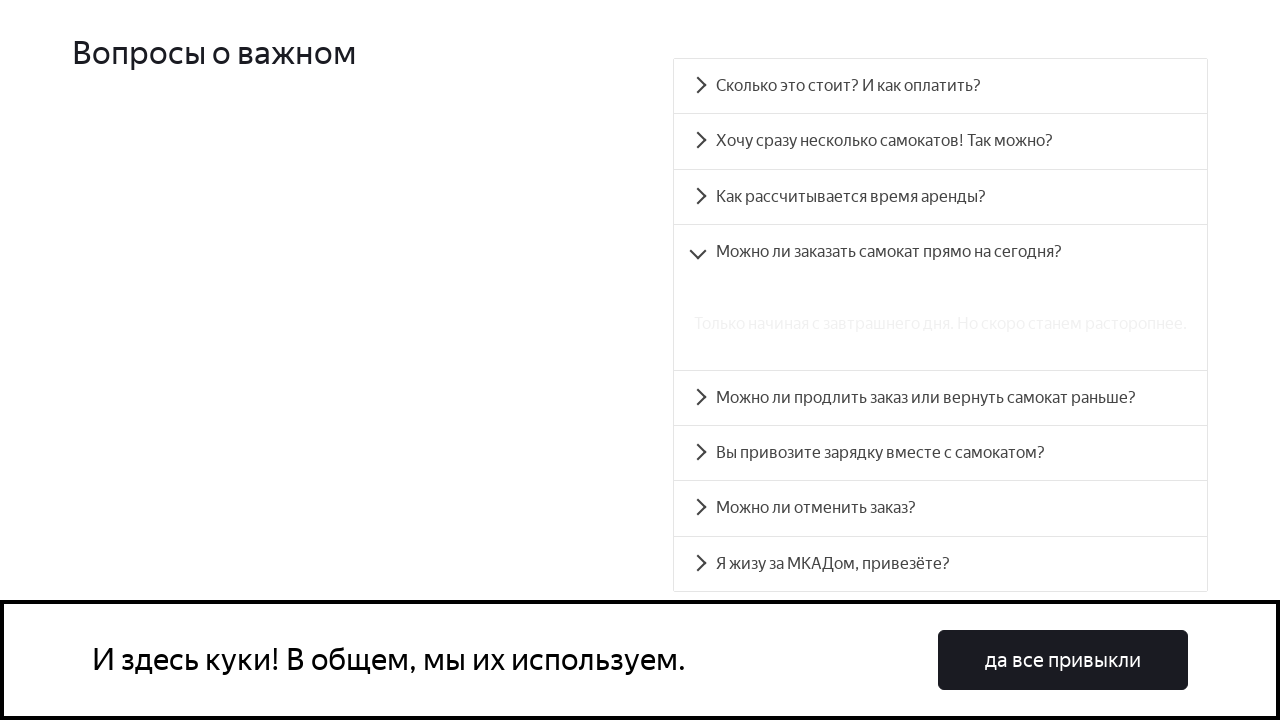

Accordion panel 3 became visible
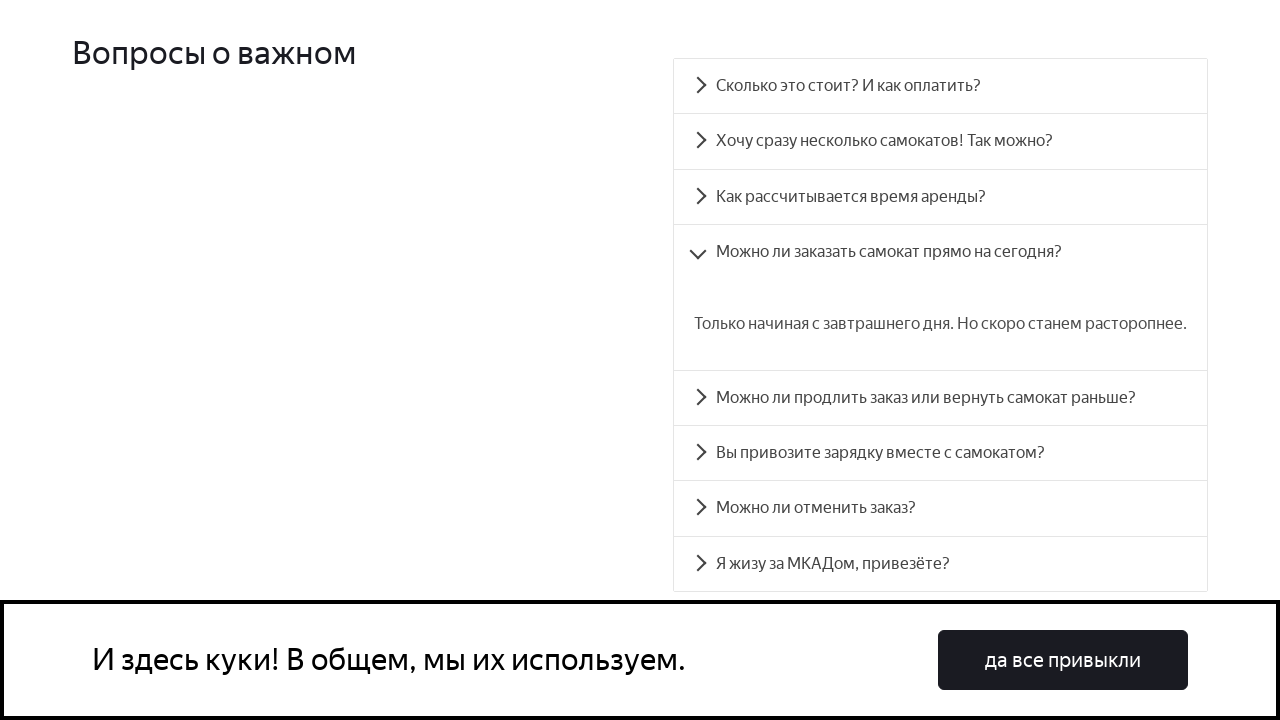

Retrieved answer text from accordion panel 3
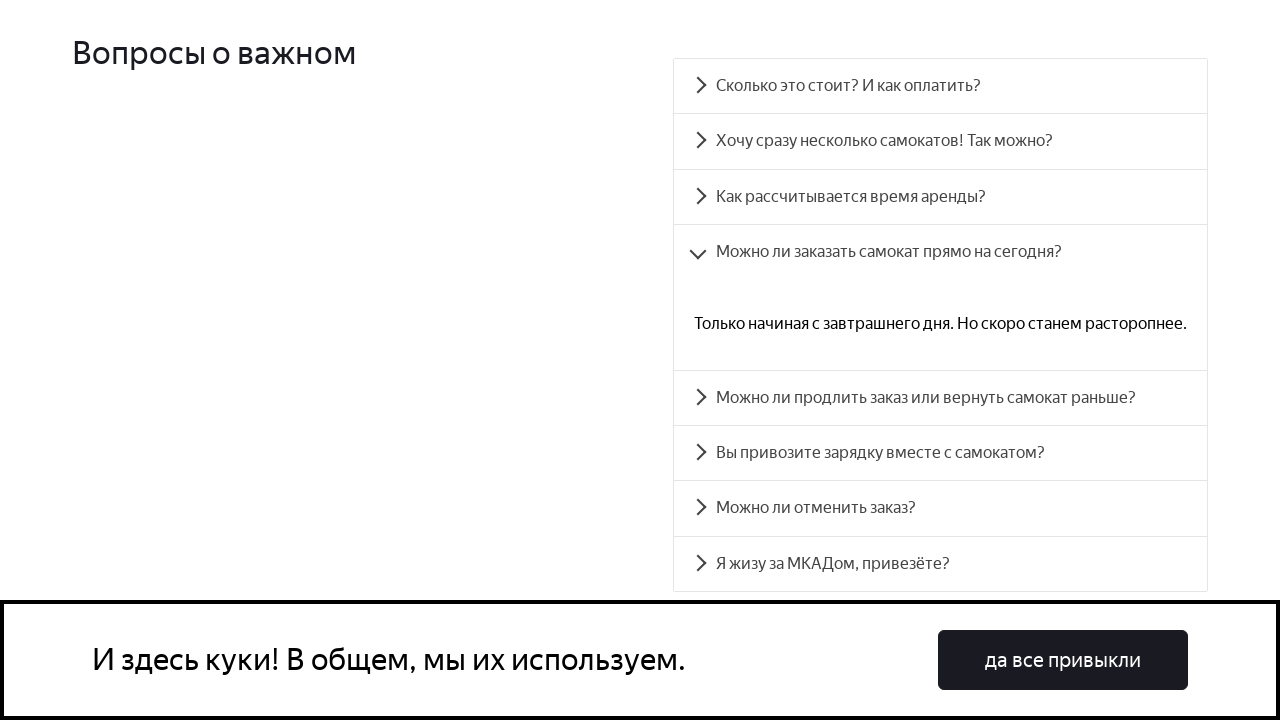

Verified answer text for accordion item 3 matches expected content
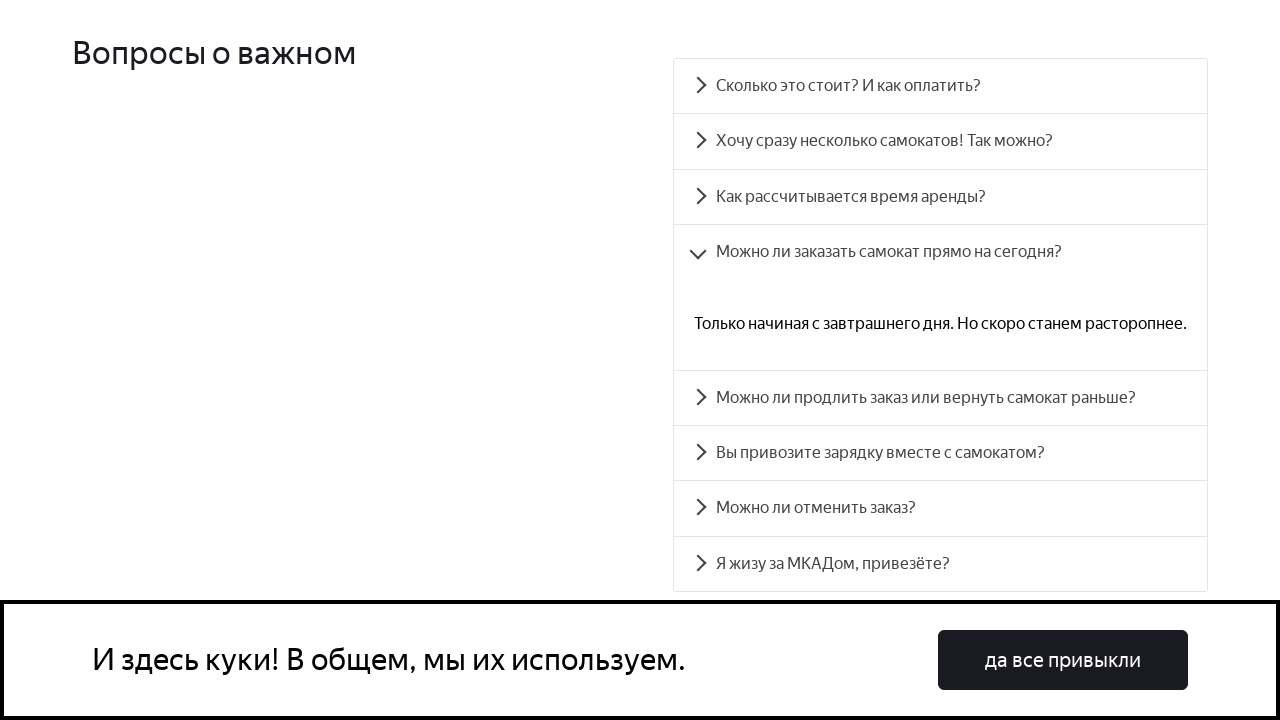

Scrolled to accordion heading 4 into view
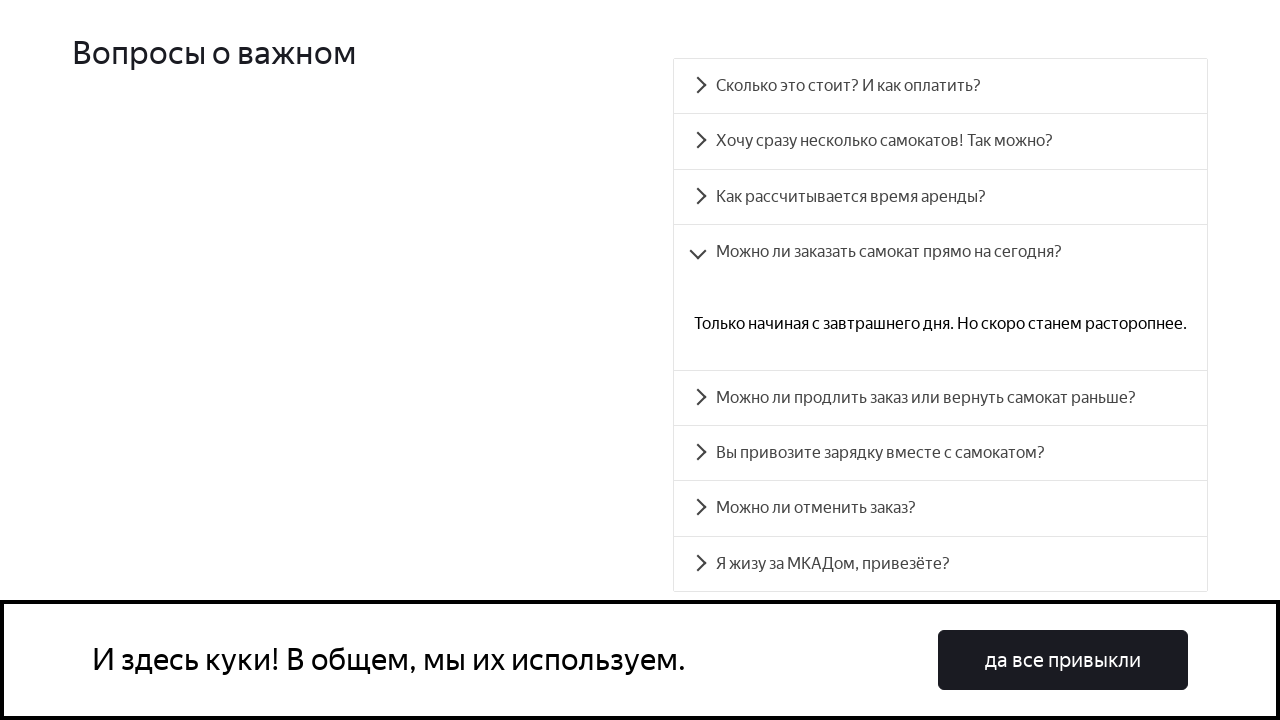

Clicked accordion heading 4 to expand at (940, 398) on #accordion__heading-4
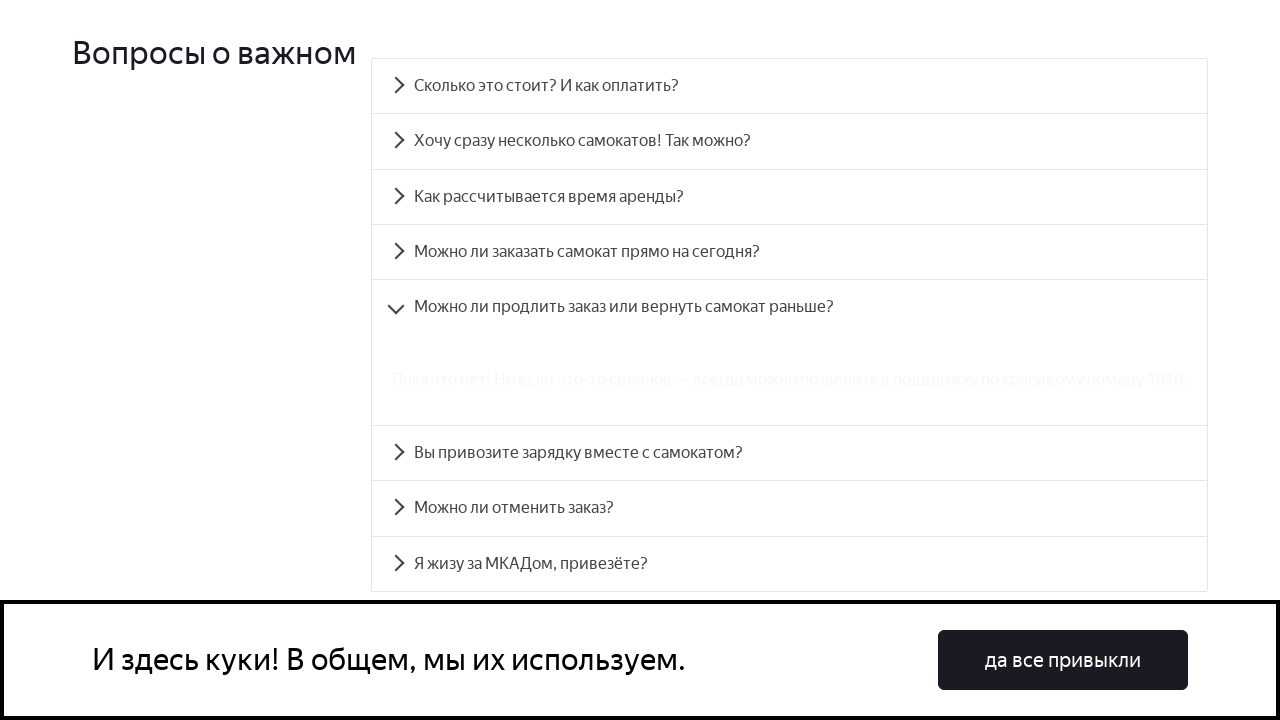

Accordion panel 4 became visible
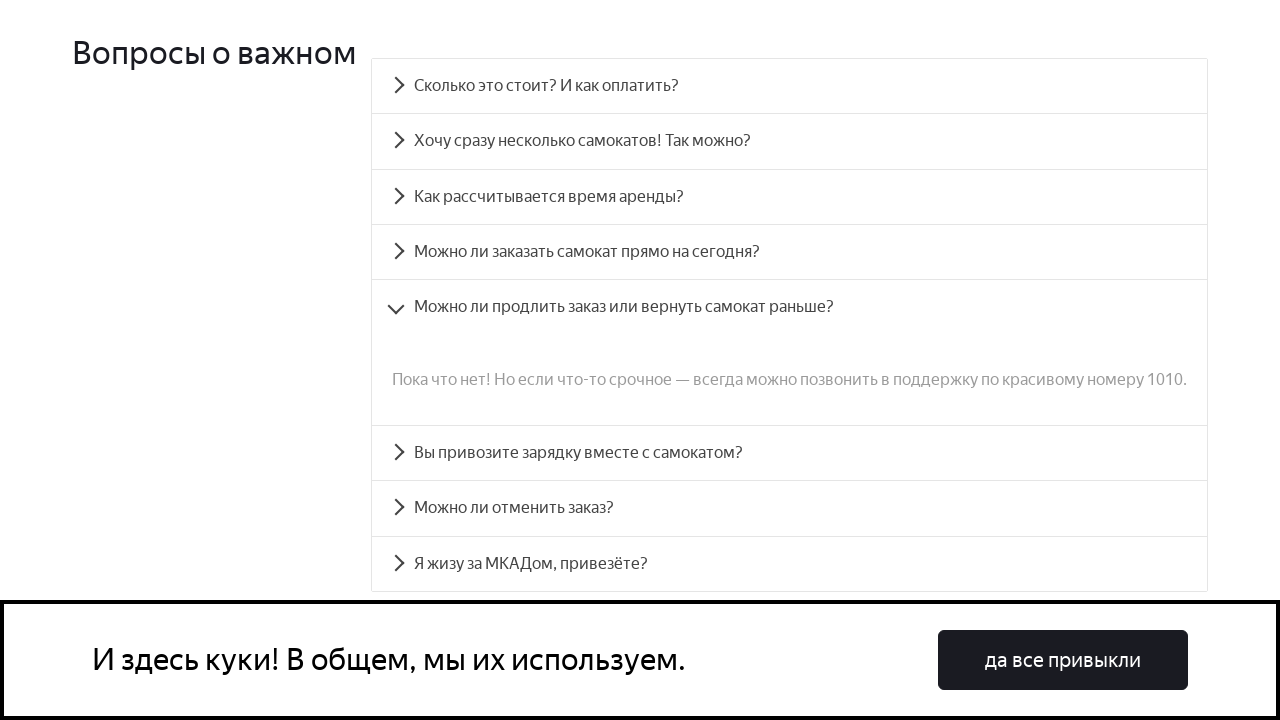

Retrieved answer text from accordion panel 4
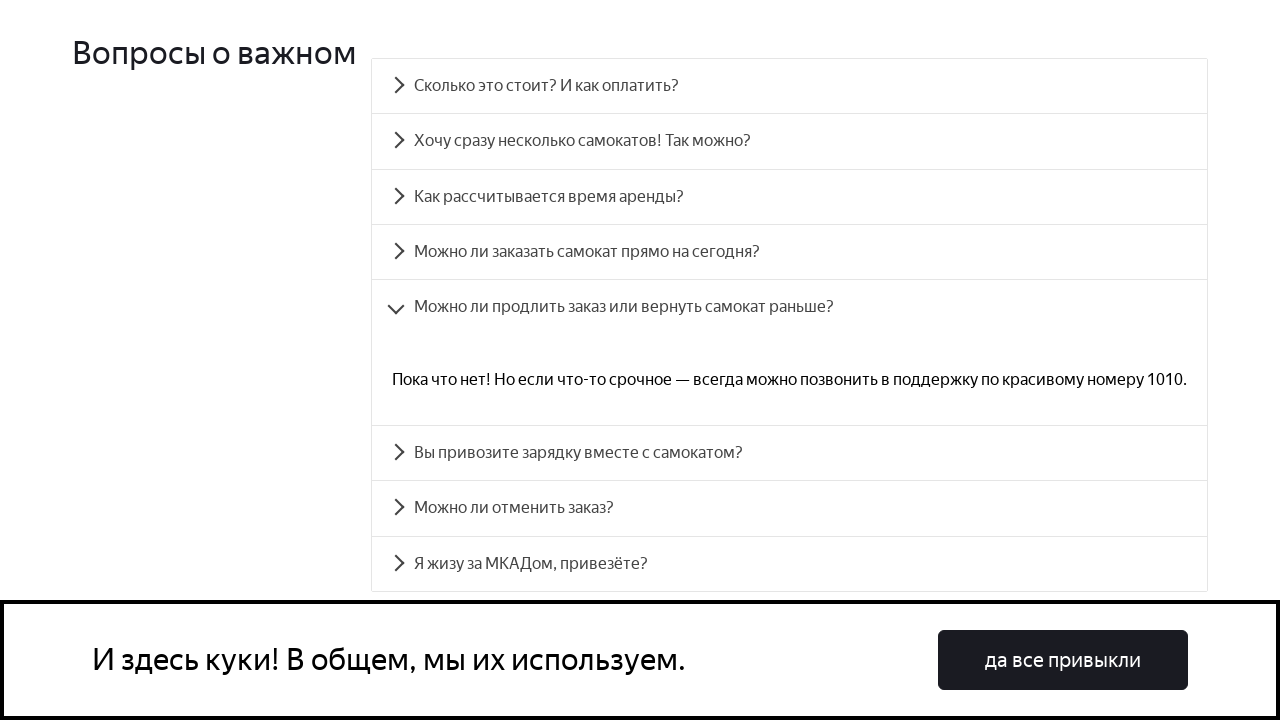

Verified answer text for accordion item 4 matches expected content
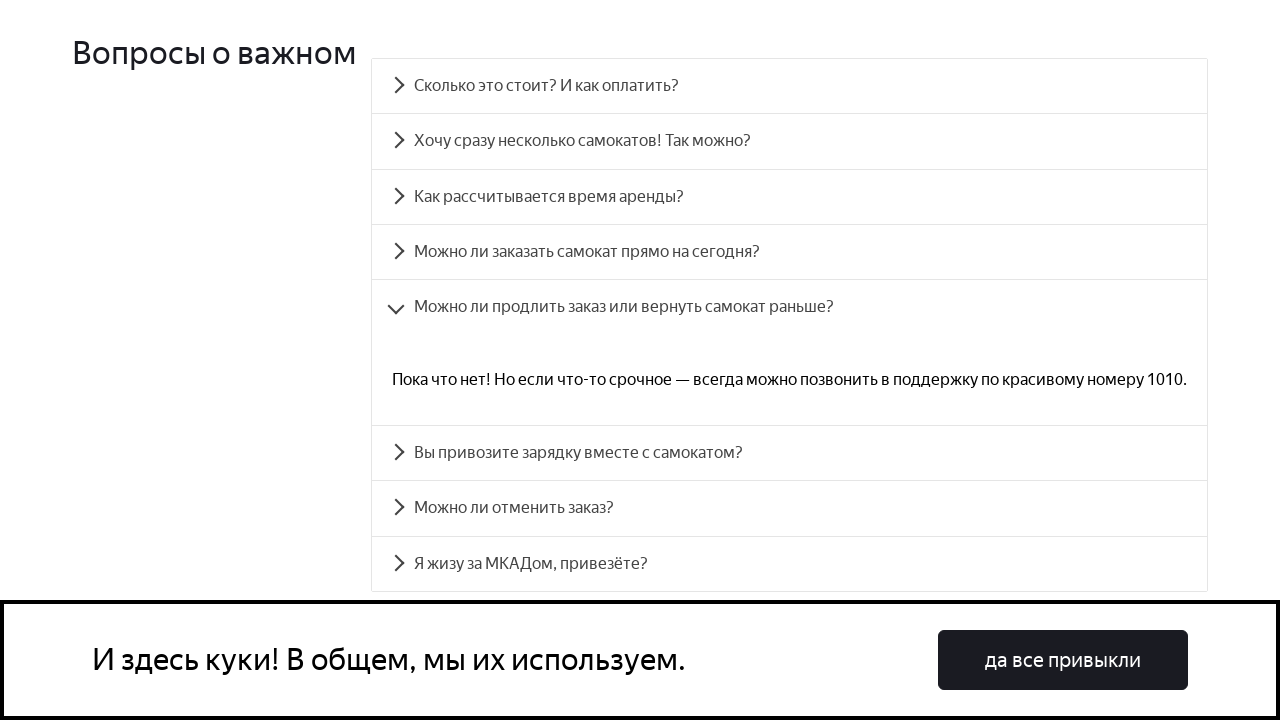

Scrolled to accordion heading 5 into view
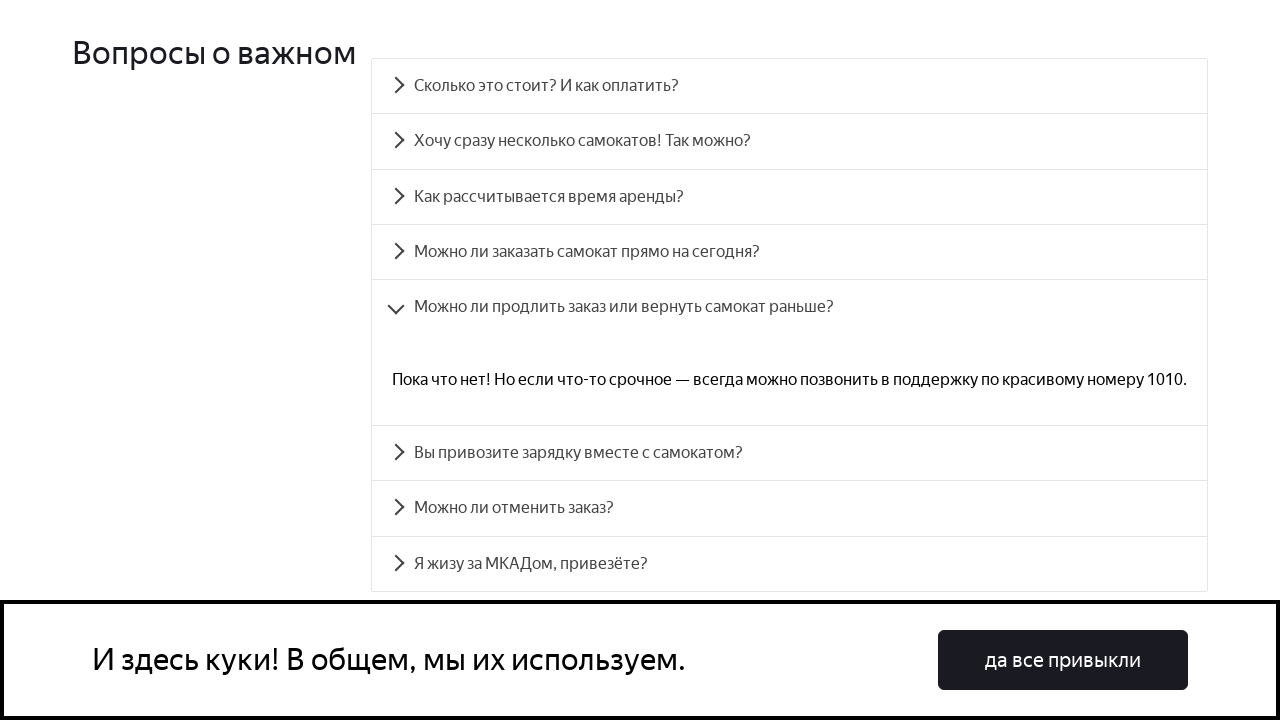

Clicked accordion heading 5 to expand at (790, 453) on #accordion__heading-5
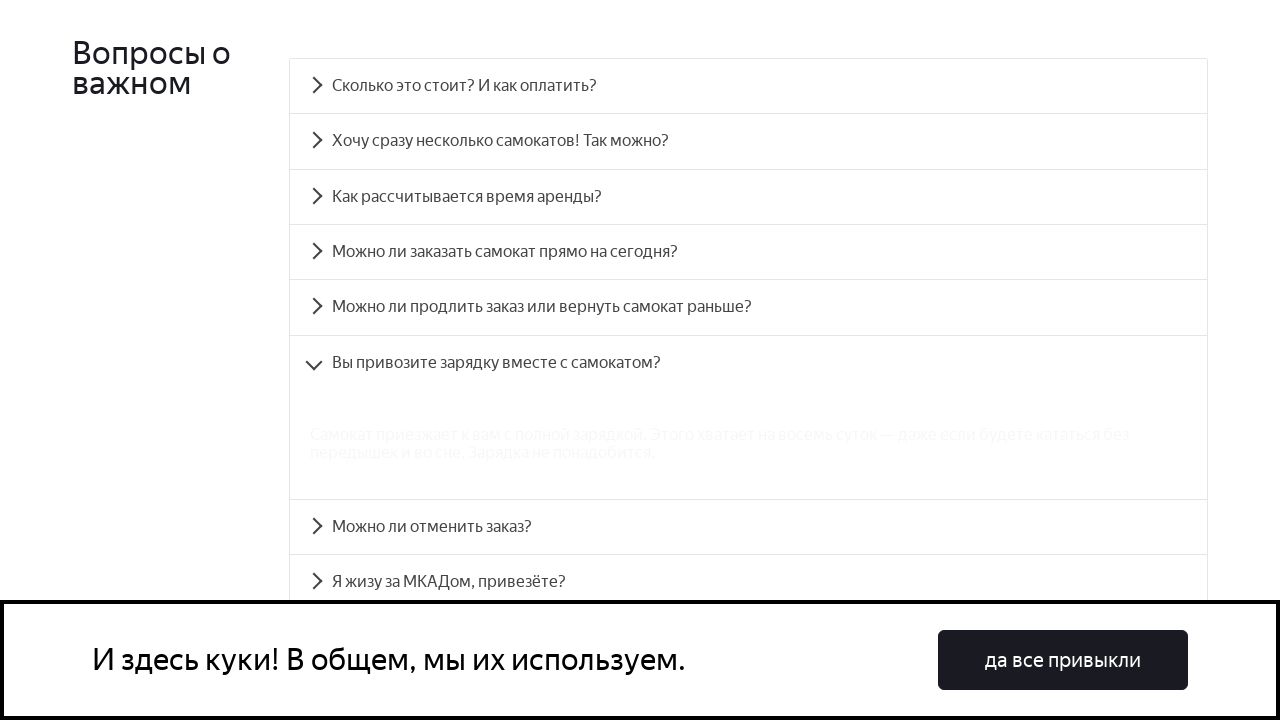

Accordion panel 5 became visible
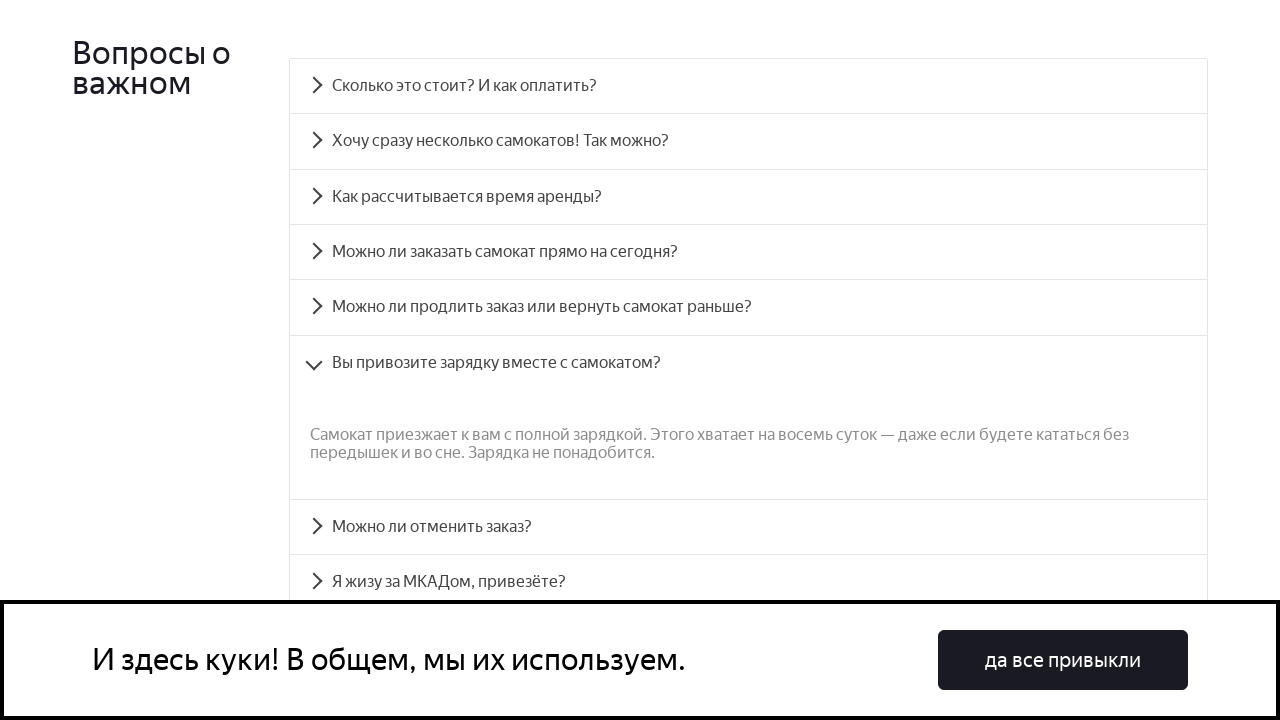

Retrieved answer text from accordion panel 5
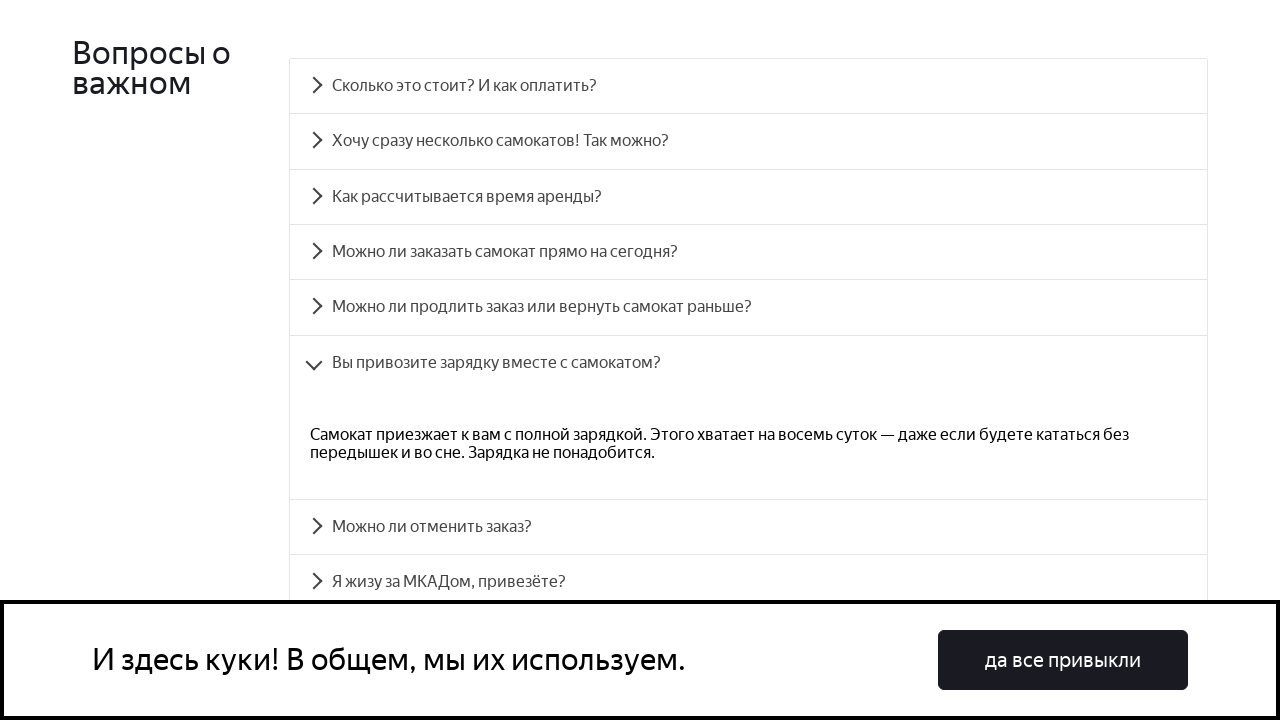

Verified answer text for accordion item 5 matches expected content
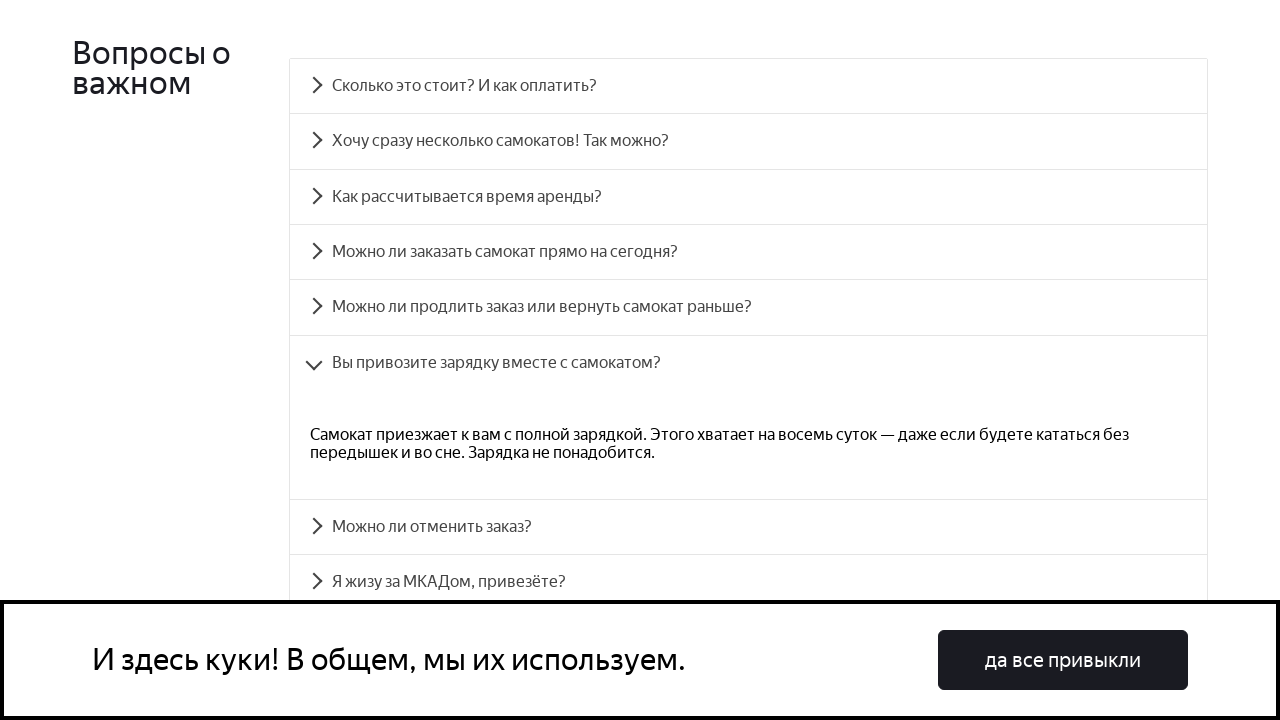

Scrolled to accordion heading 6 into view
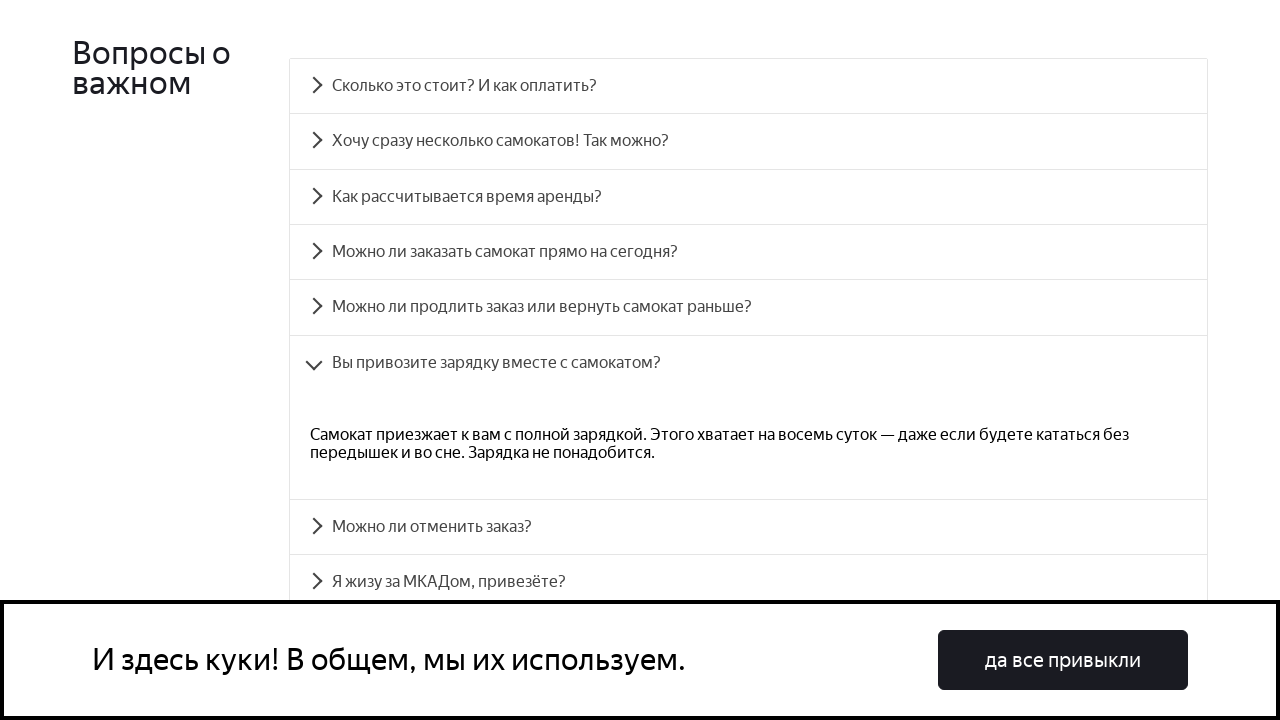

Clicked accordion heading 6 to expand at (748, 527) on #accordion__heading-6
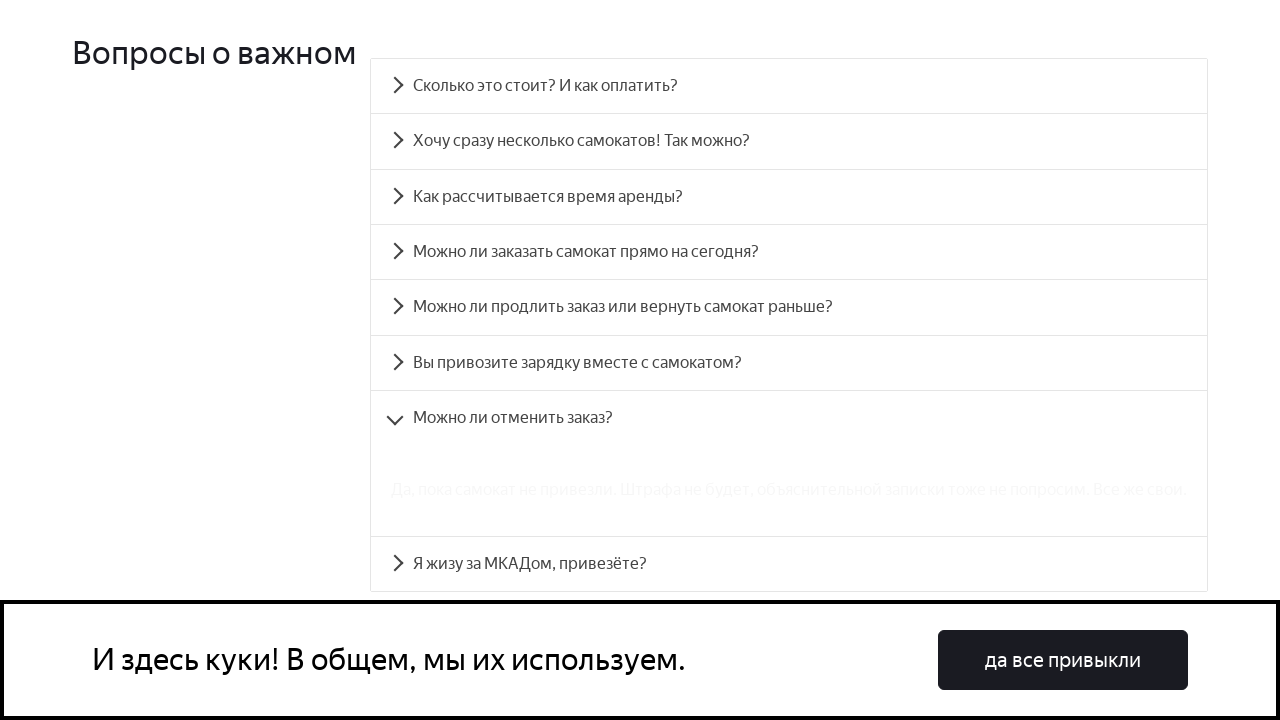

Accordion panel 6 became visible
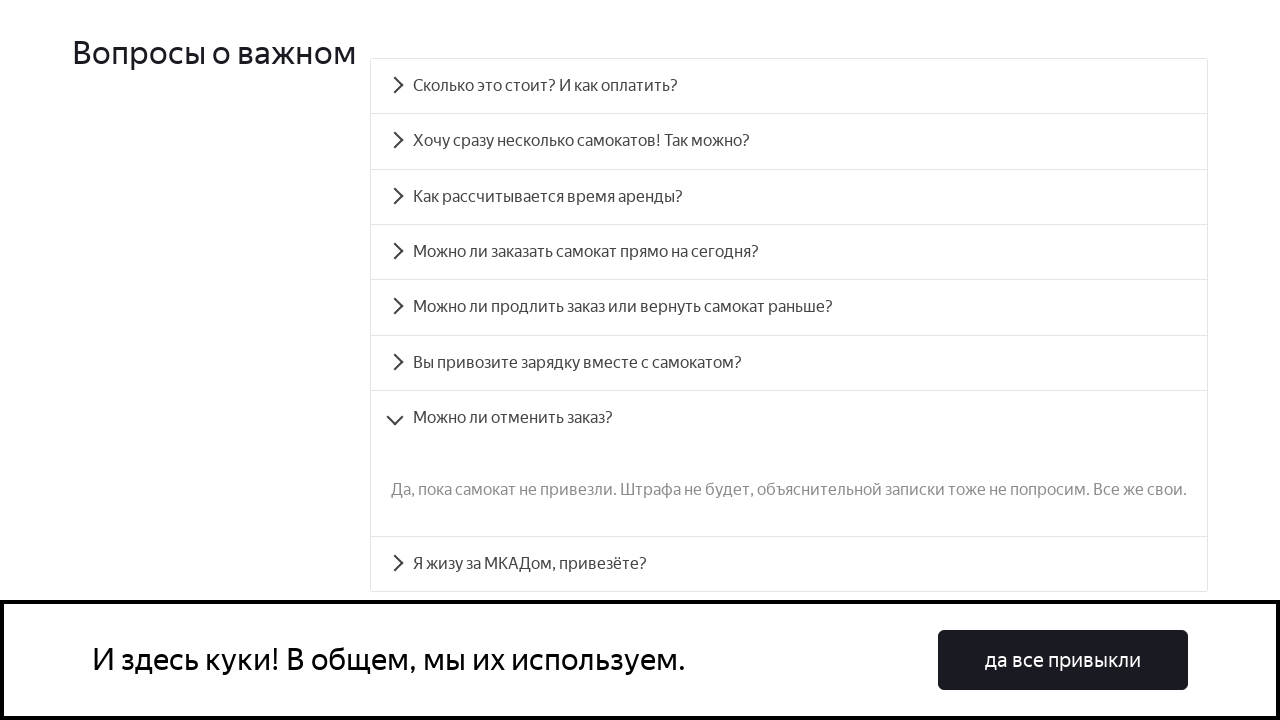

Retrieved answer text from accordion panel 6
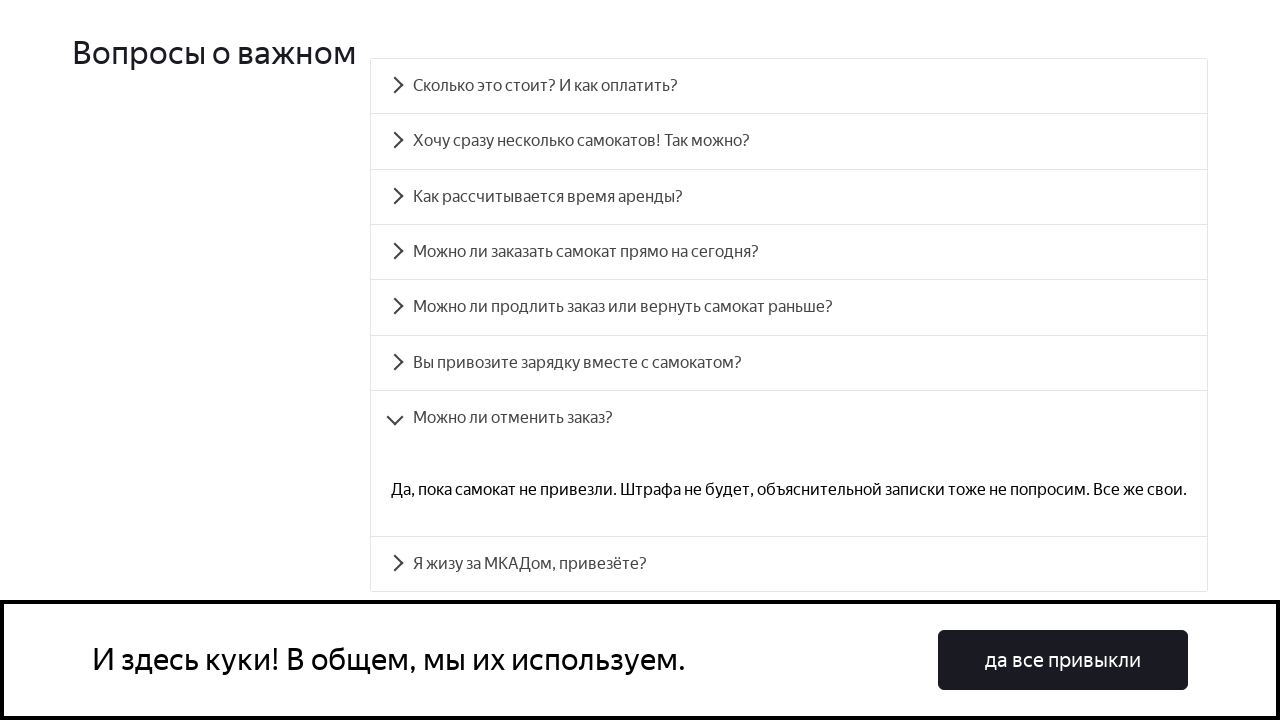

Verified answer text for accordion item 6 matches expected content
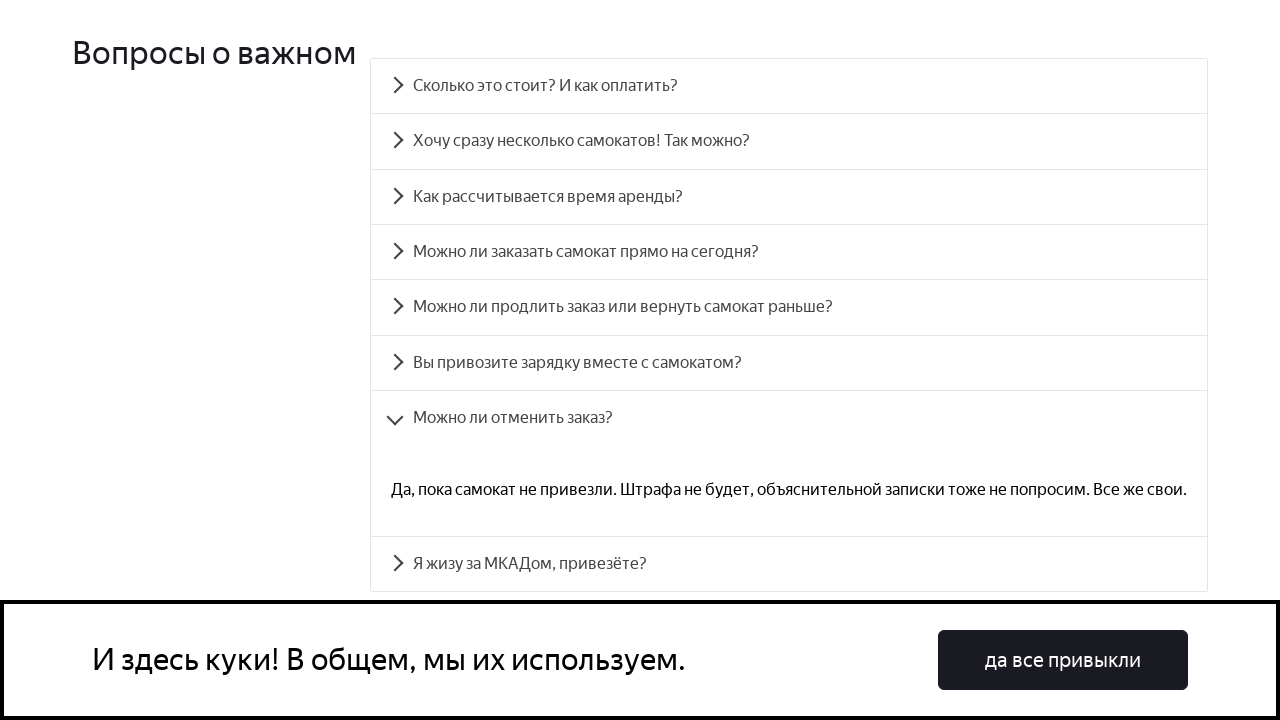

Scrolled to accordion heading 7 into view
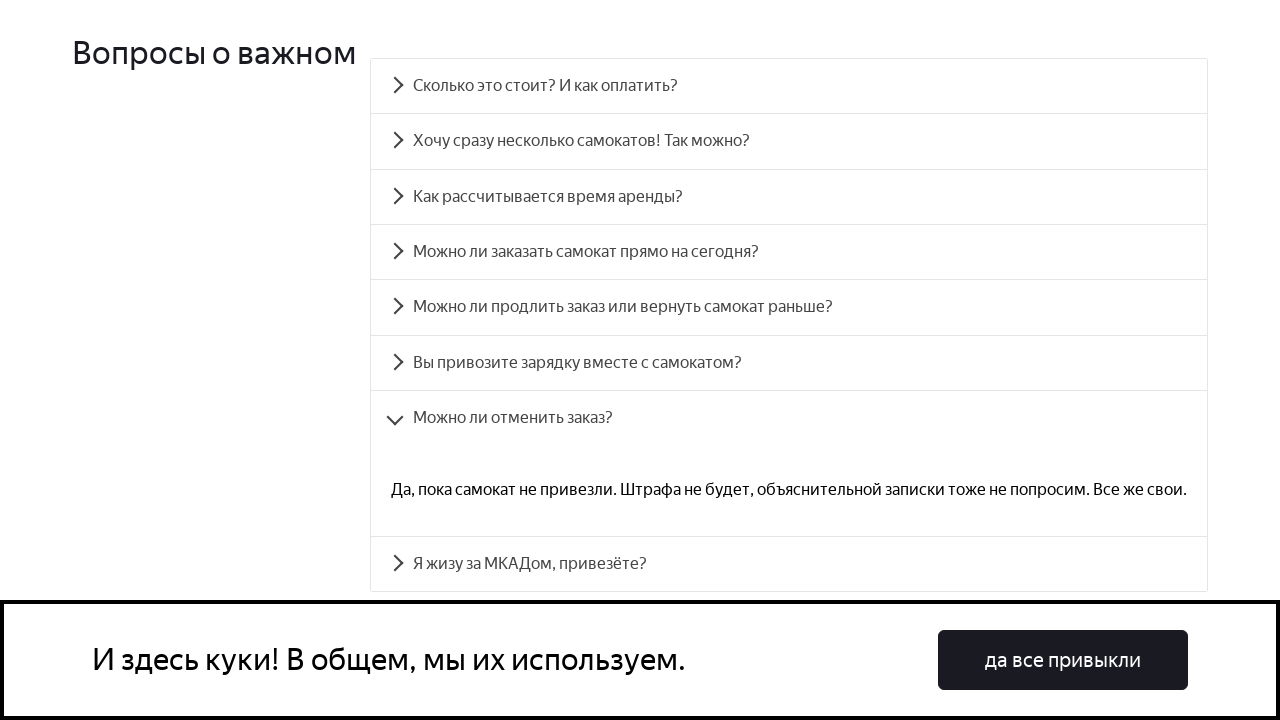

Clicked accordion heading 7 to expand at (789, 564) on #accordion__heading-7
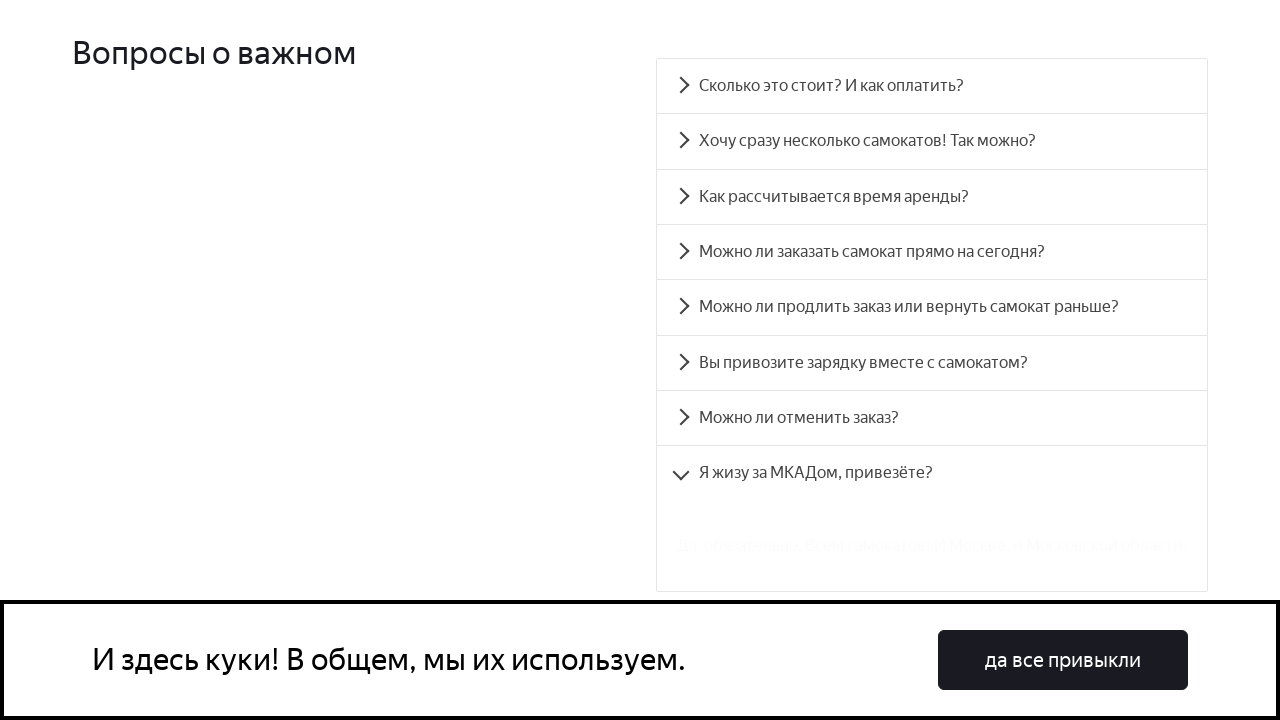

Accordion panel 7 became visible
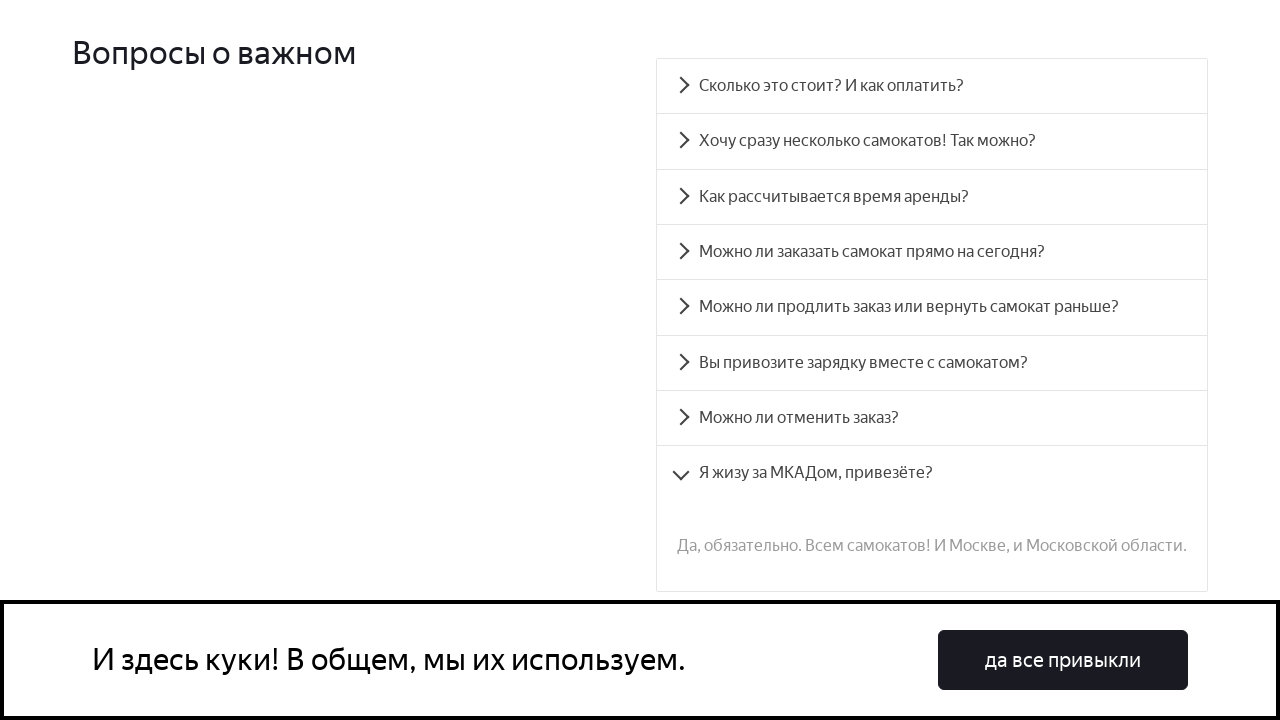

Retrieved answer text from accordion panel 7
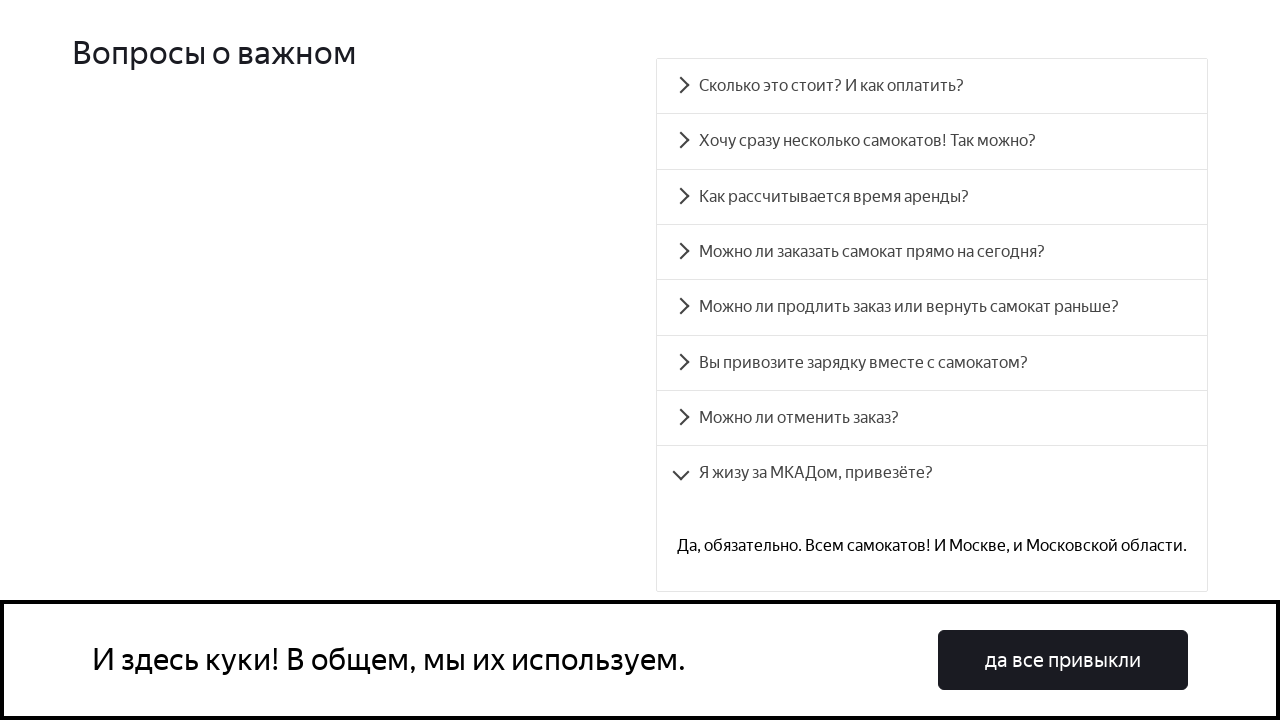

Verified answer text for accordion item 7 matches expected content
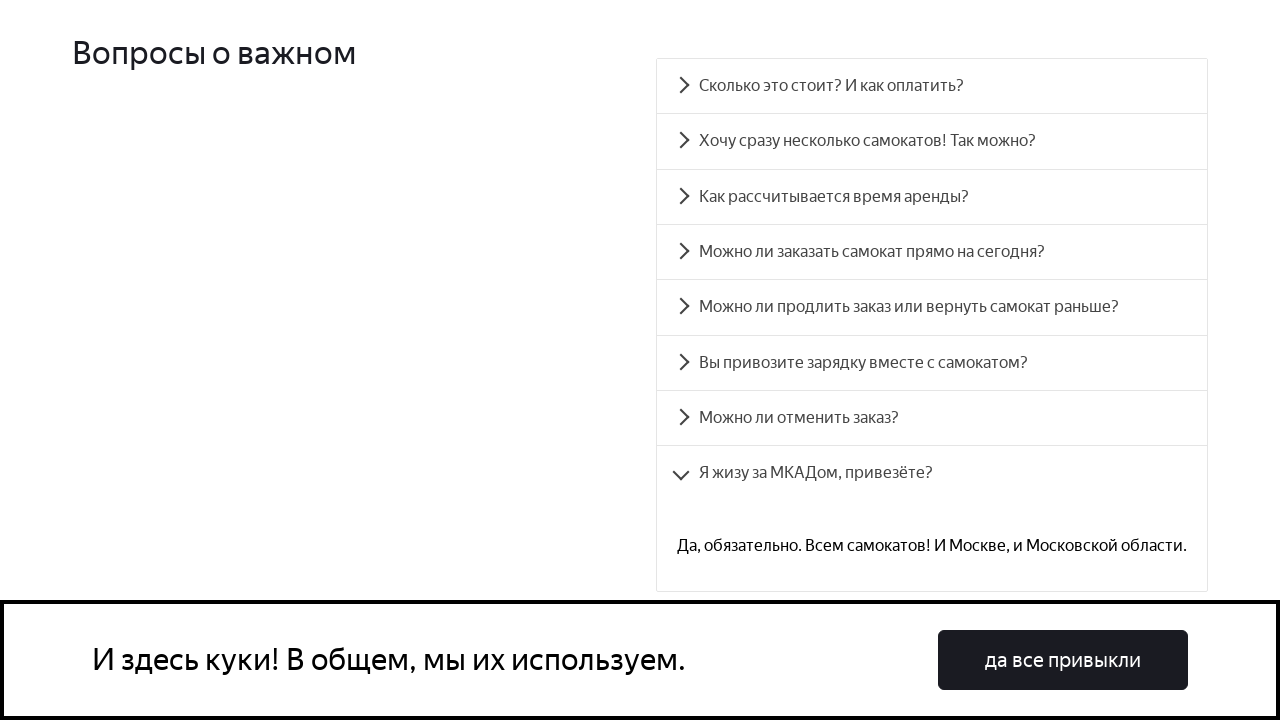

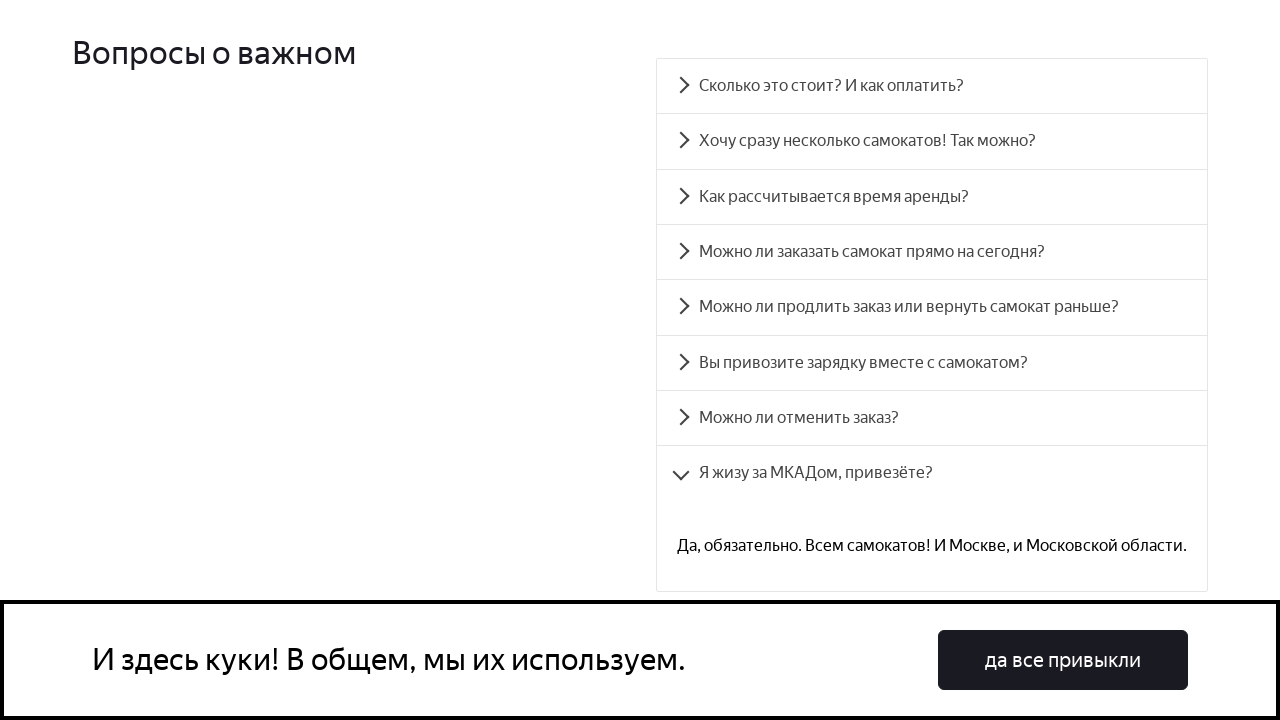